Tests page scrolling functionality by scrolling down the Selenium download page multiple times and then scrolling back up

Starting URL: http://seleniumhq.org/download

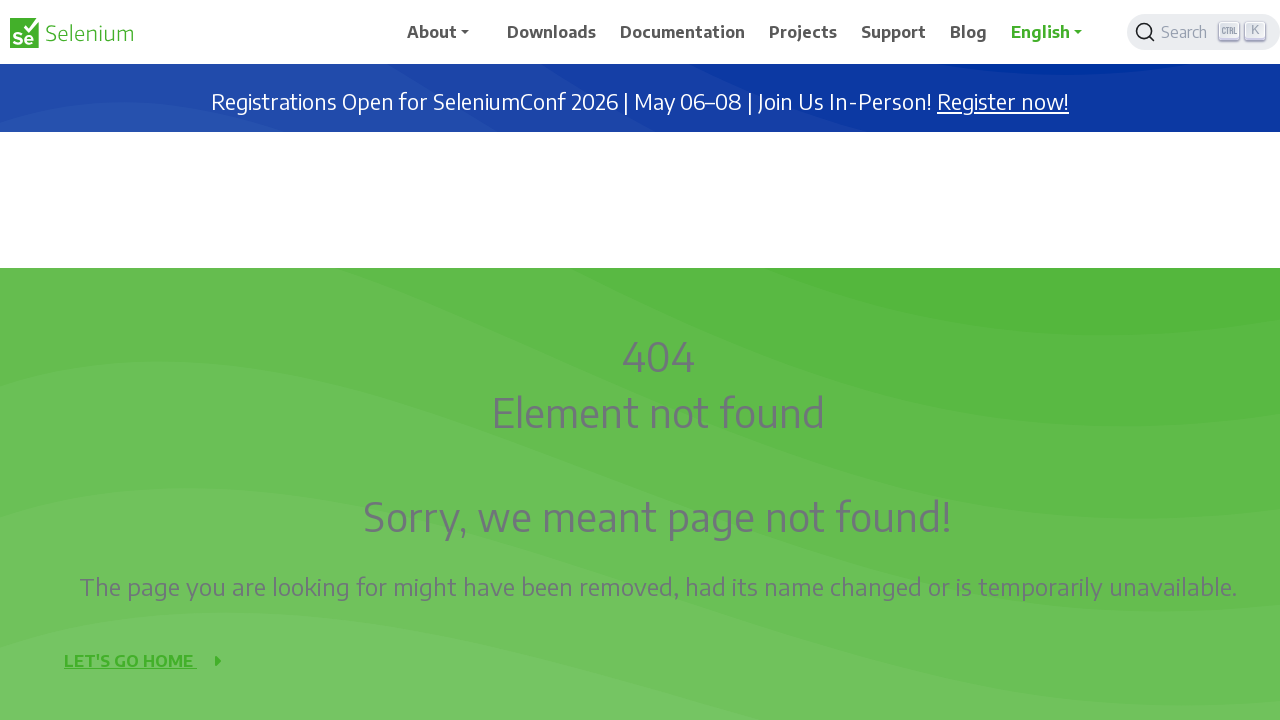

Navigated to Selenium download page
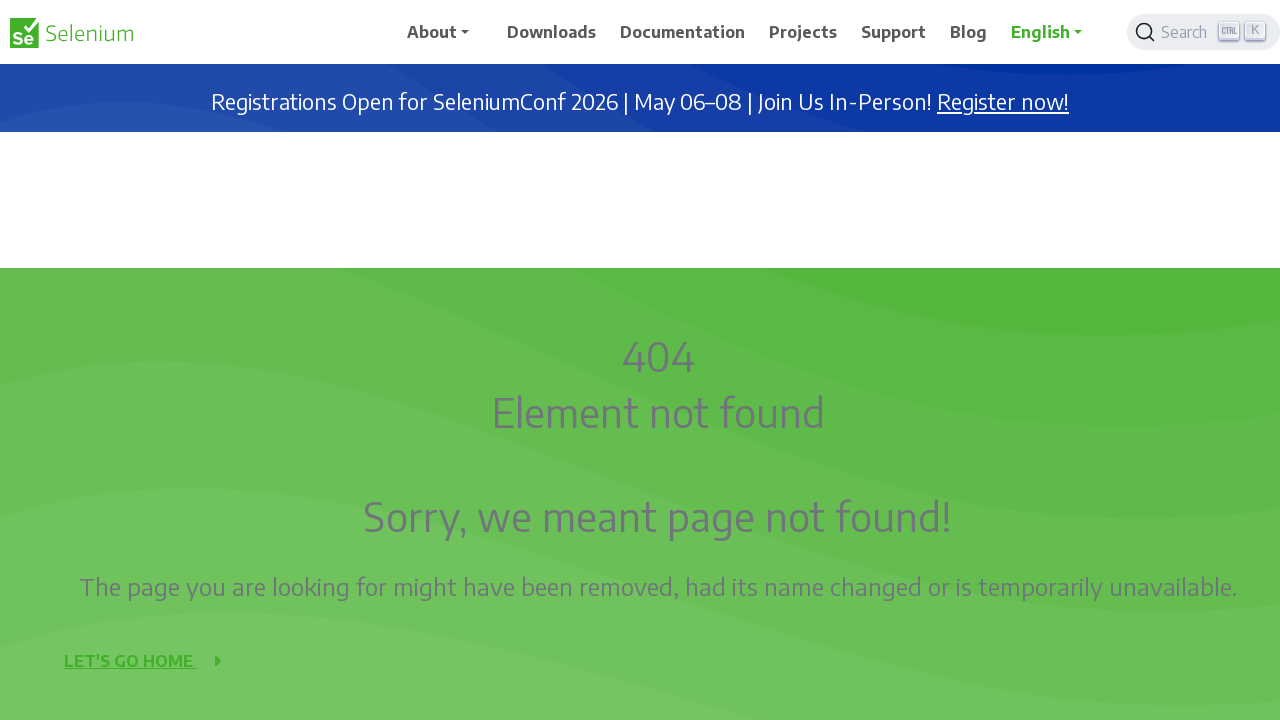

Page DOM content loaded
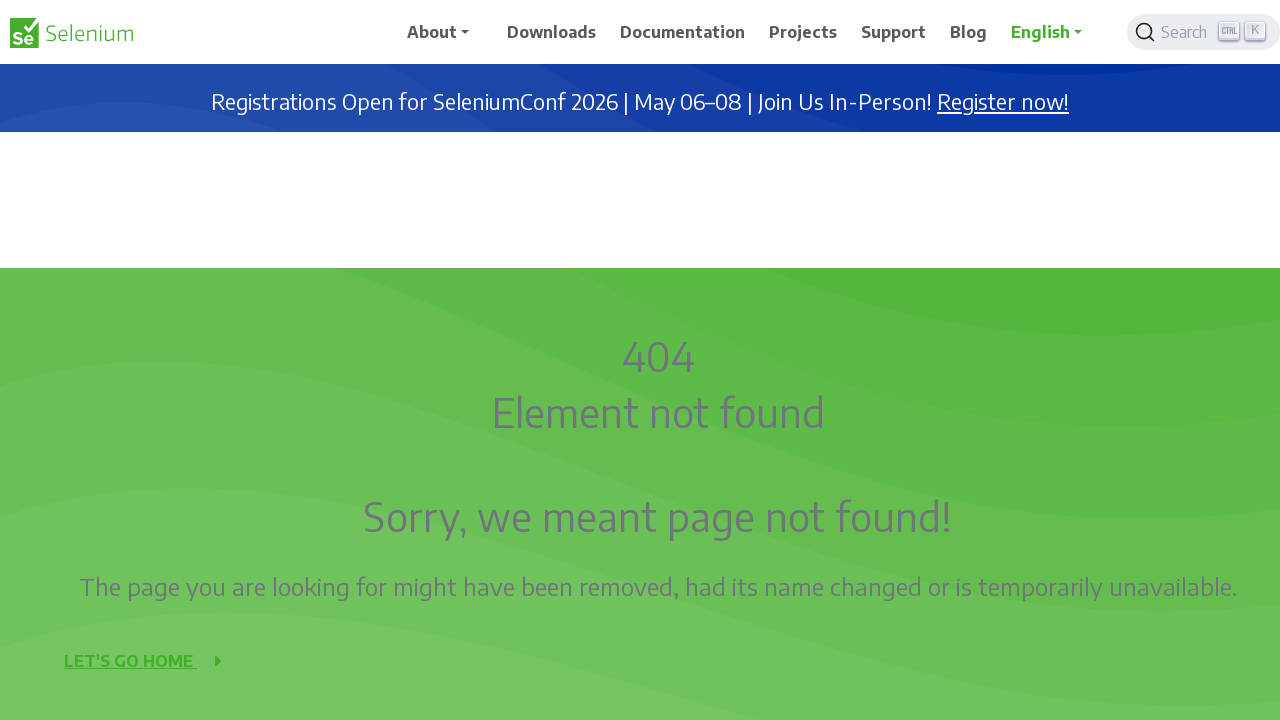

Scrolled down 1000px (iteration 1/9)
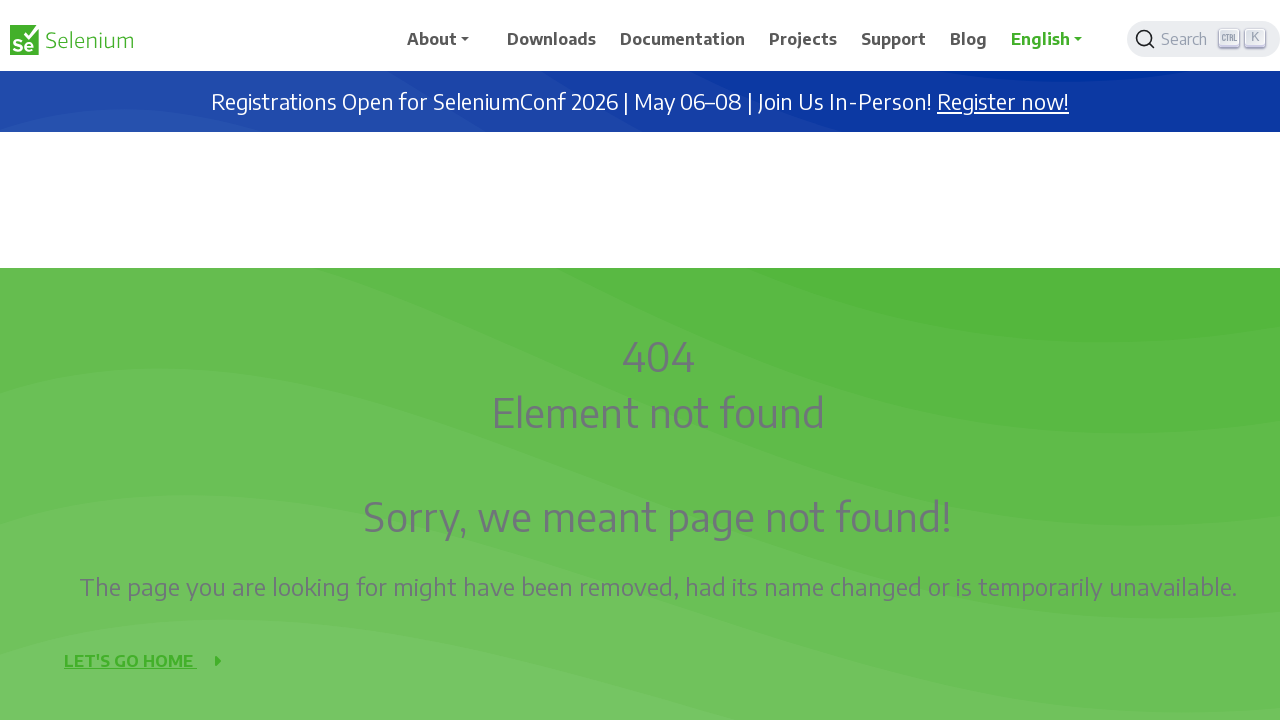

Waited 500ms between scrolls
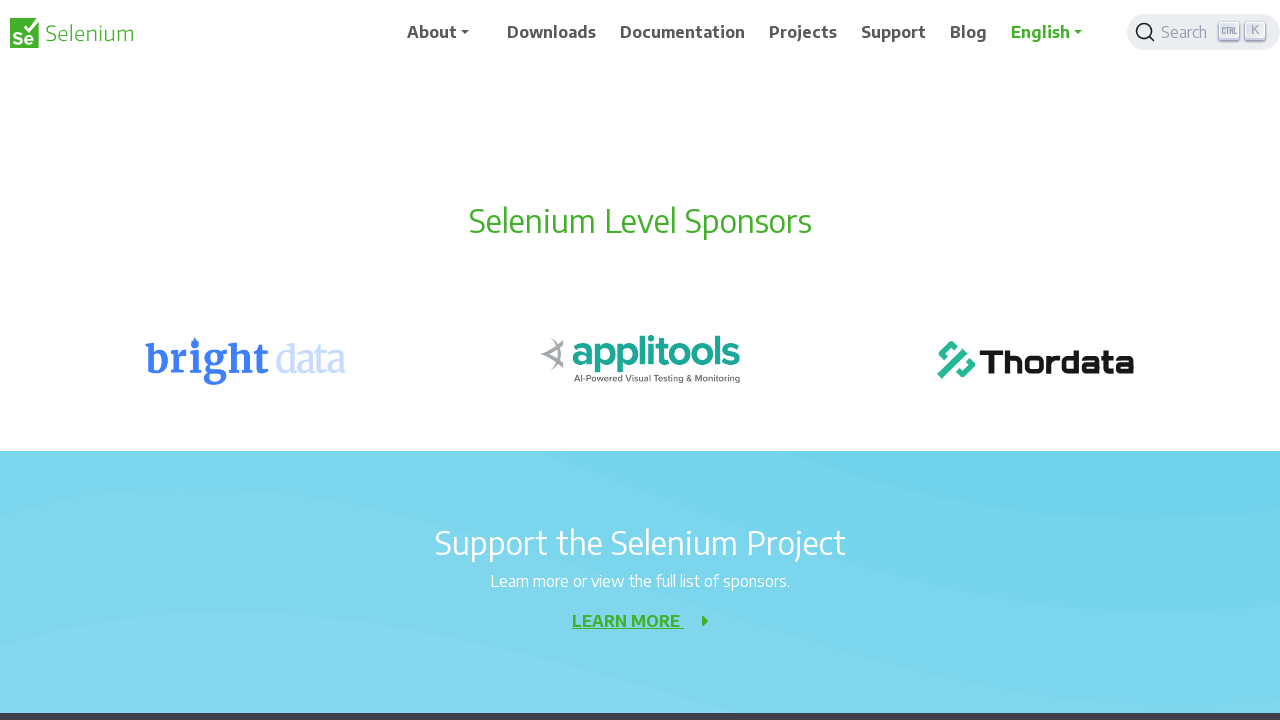

Scrolled down 1000px (iteration 2/9)
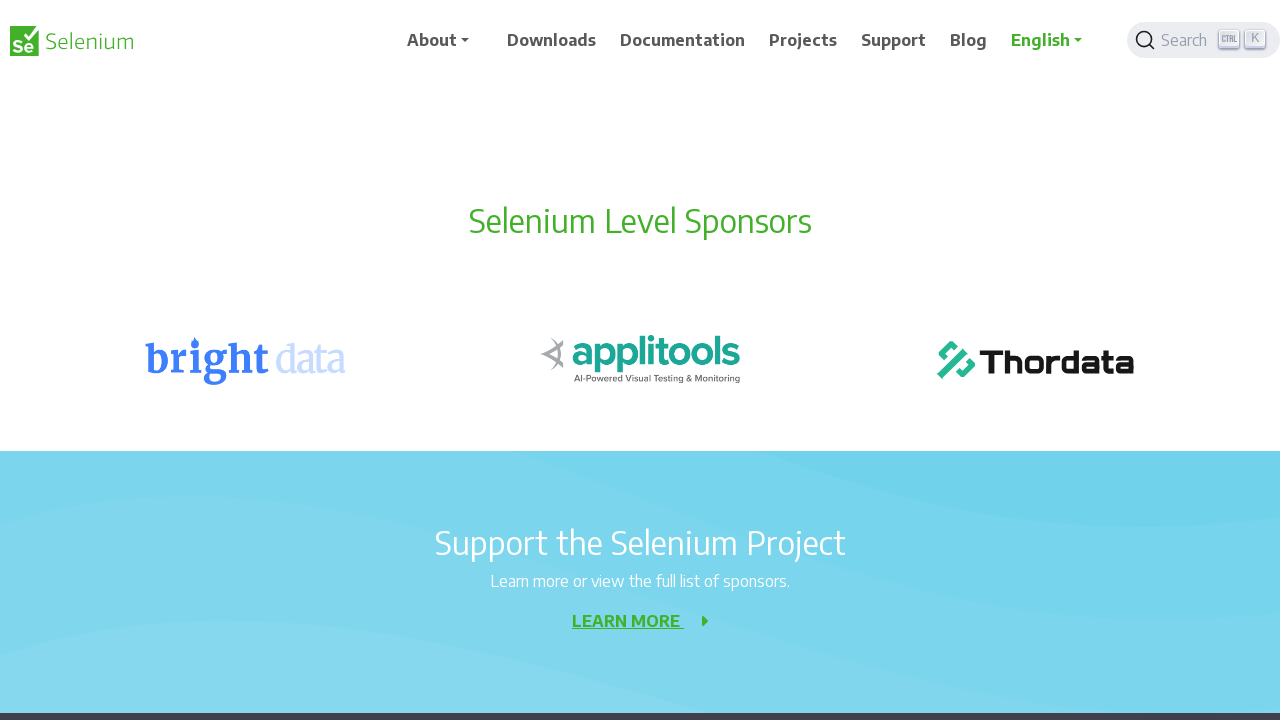

Waited 500ms between scrolls
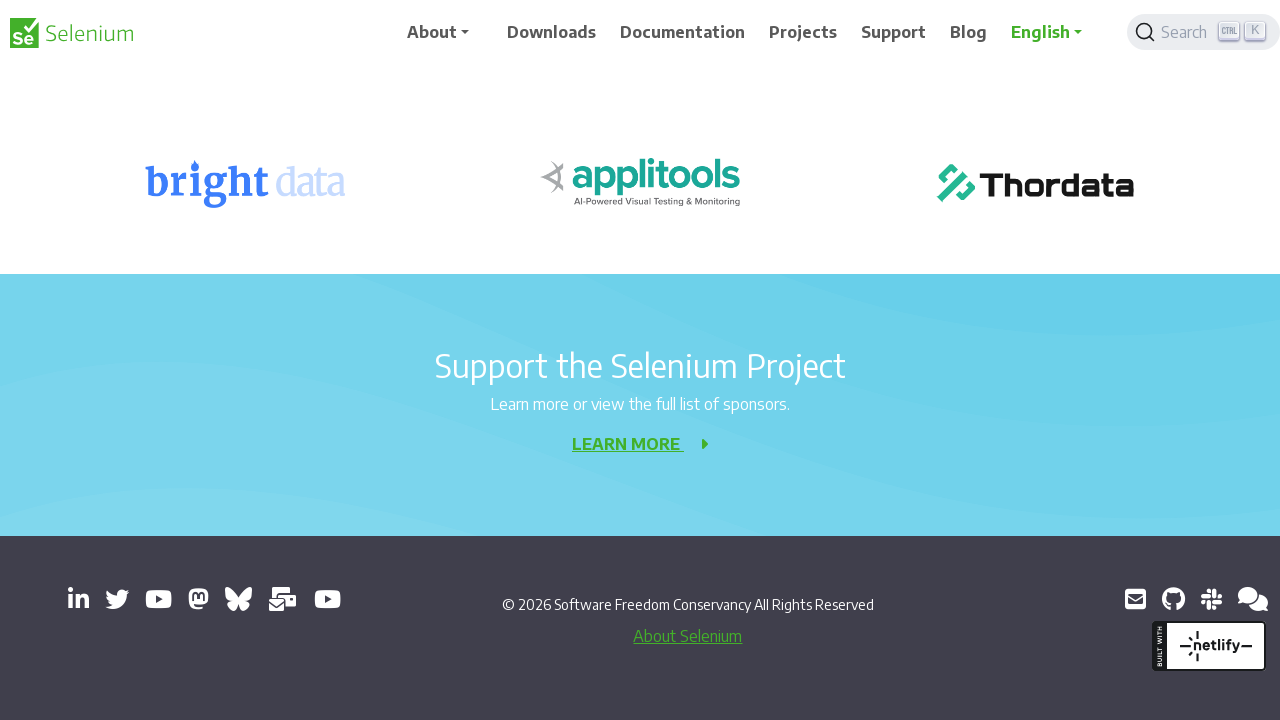

Scrolled down 1000px (iteration 3/9)
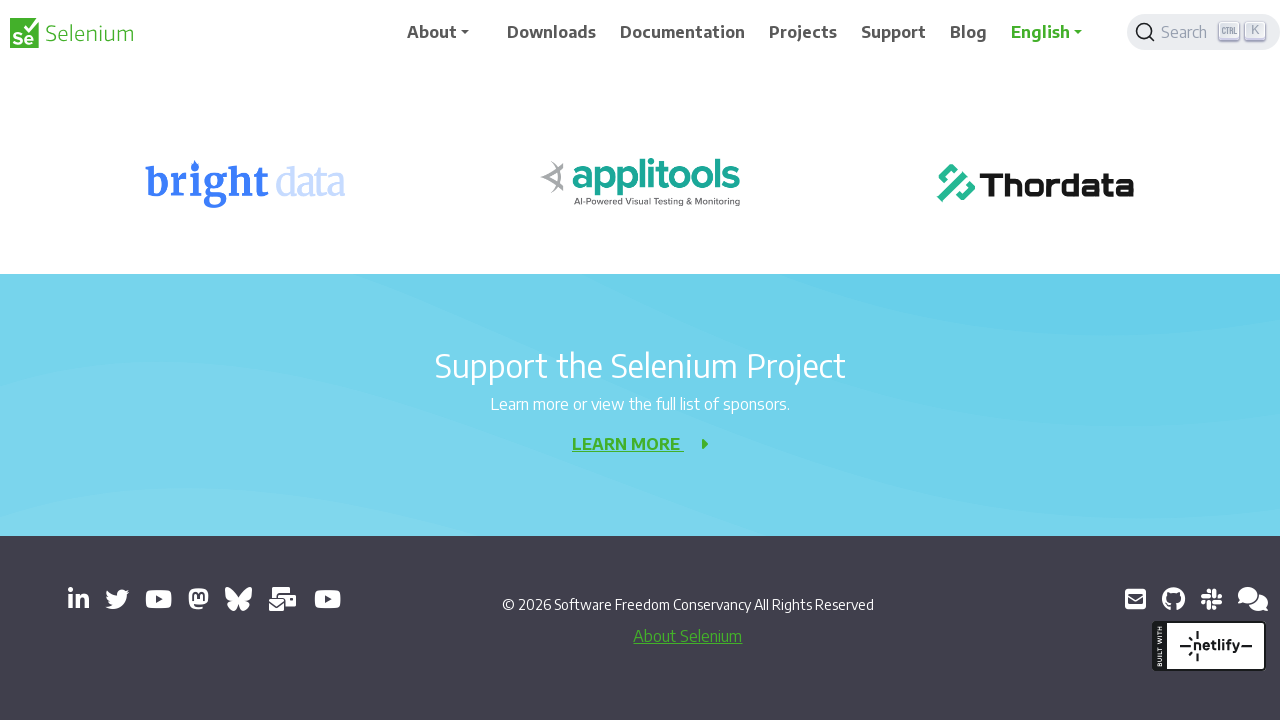

Waited 500ms between scrolls
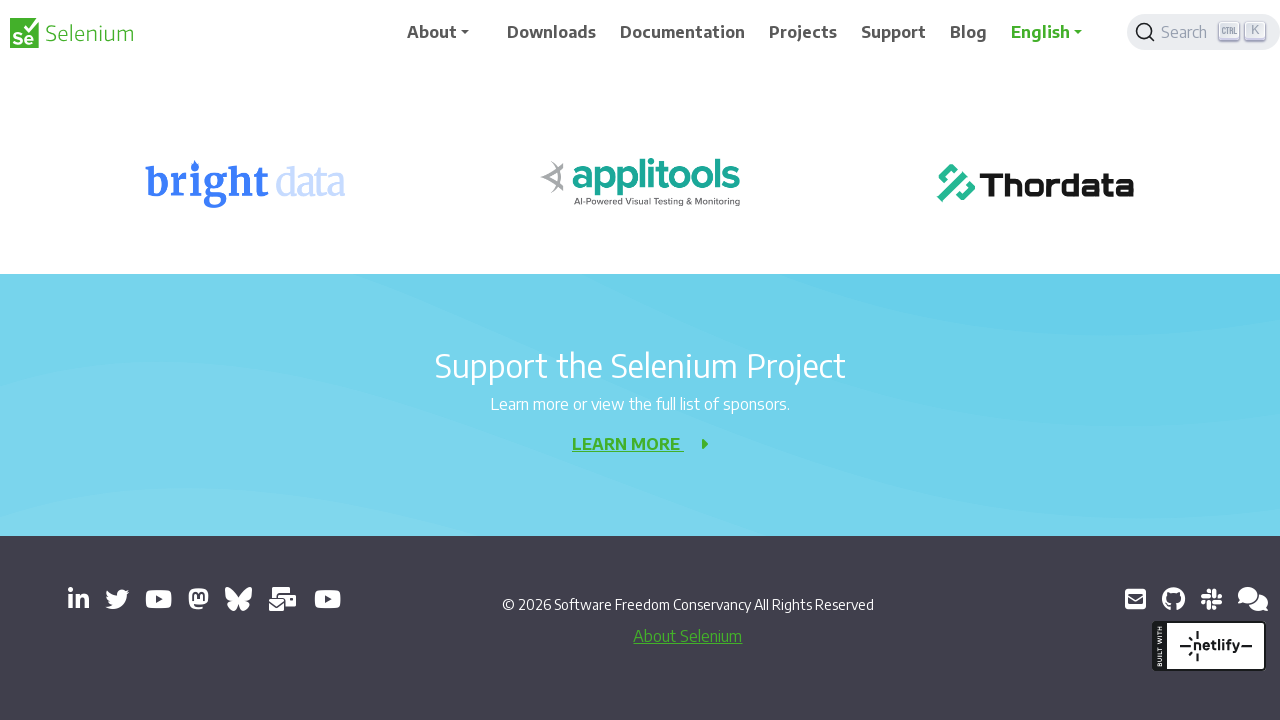

Scrolled down 1000px (iteration 4/9)
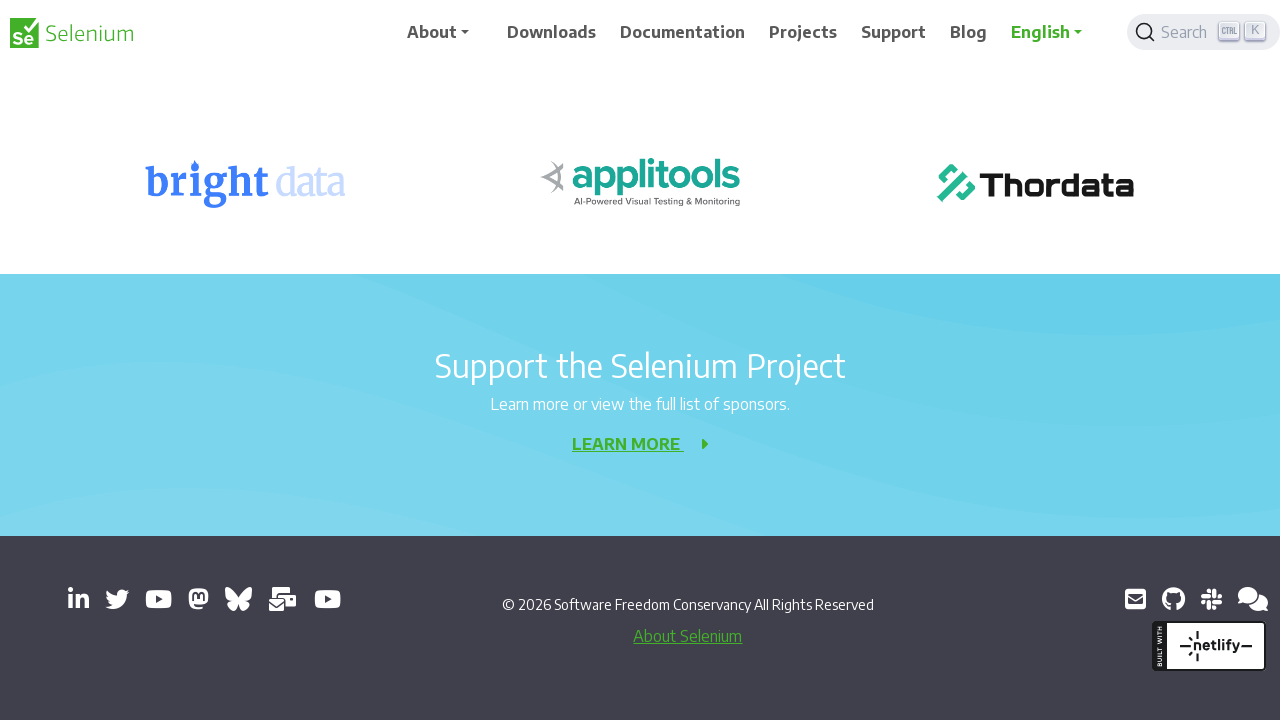

Waited 500ms between scrolls
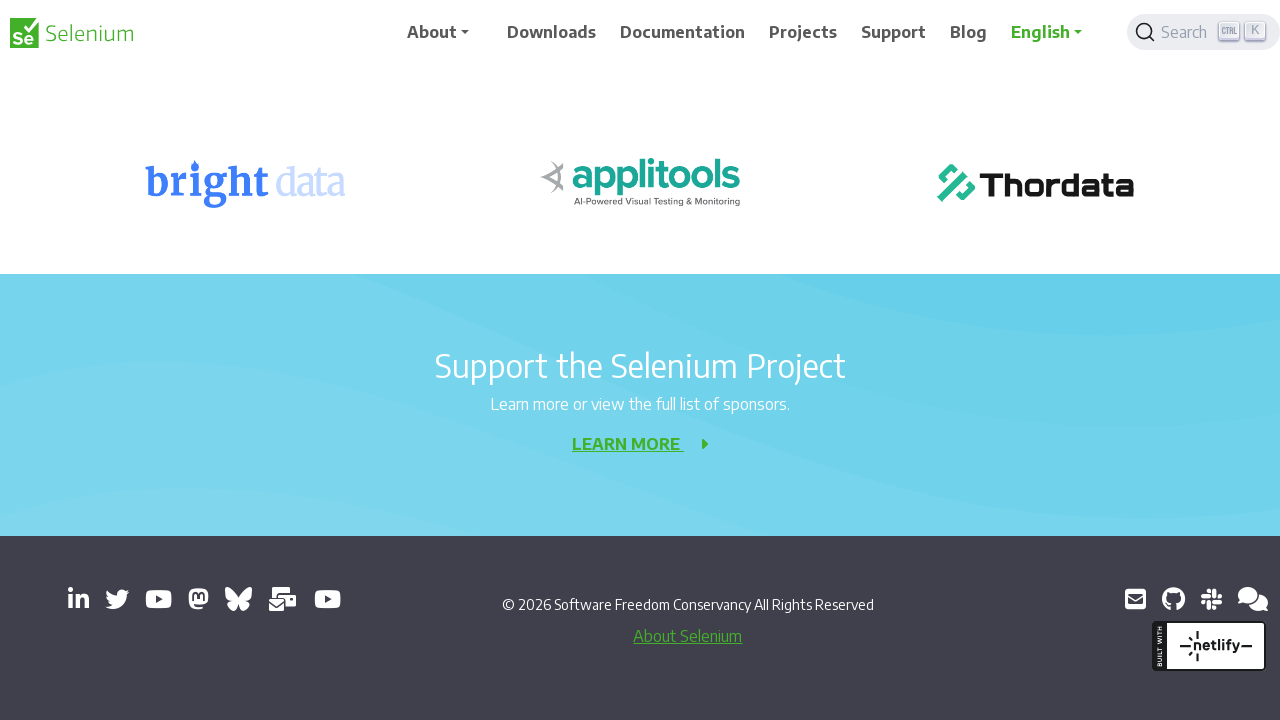

Scrolled down 1000px (iteration 5/9)
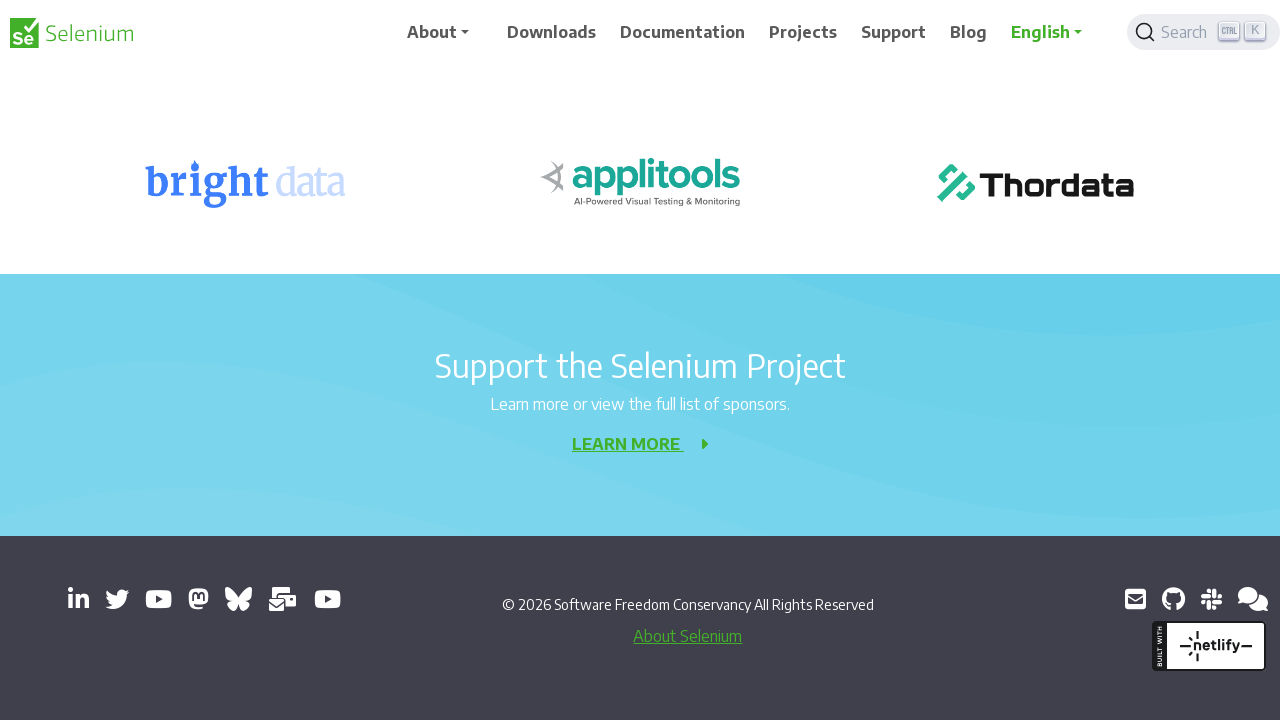

Waited 500ms between scrolls
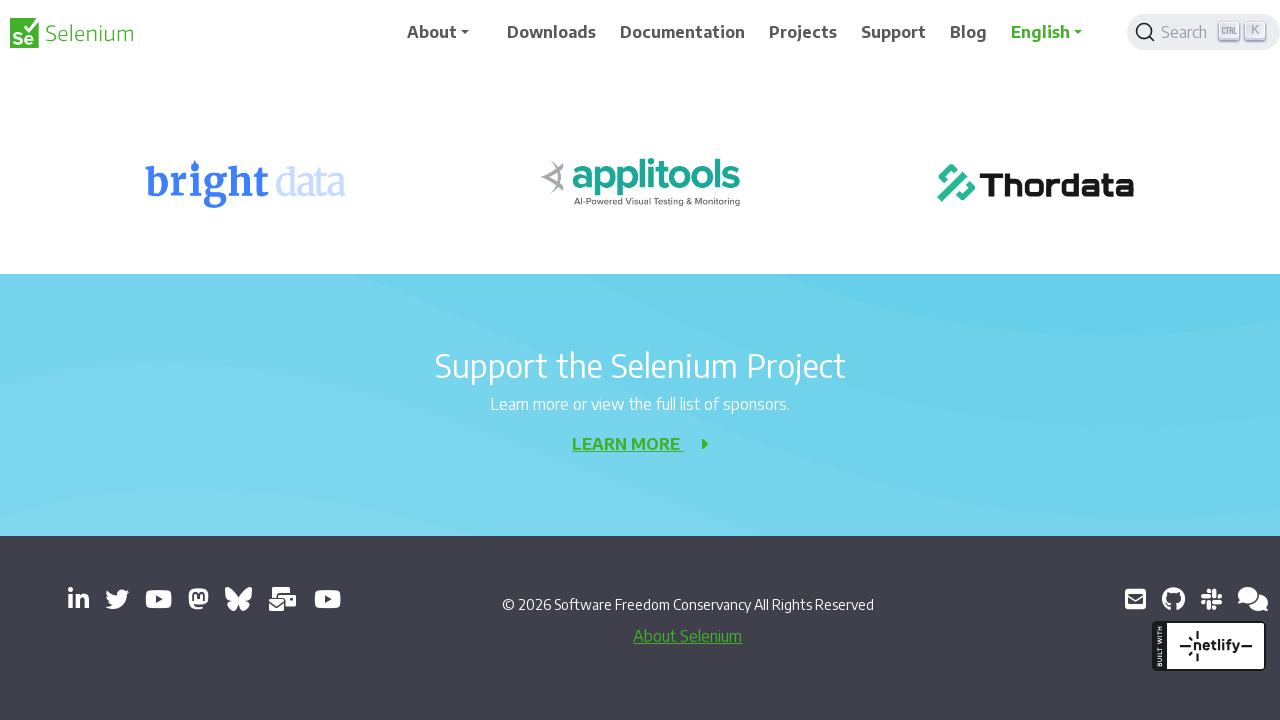

Scrolled down 1000px (iteration 6/9)
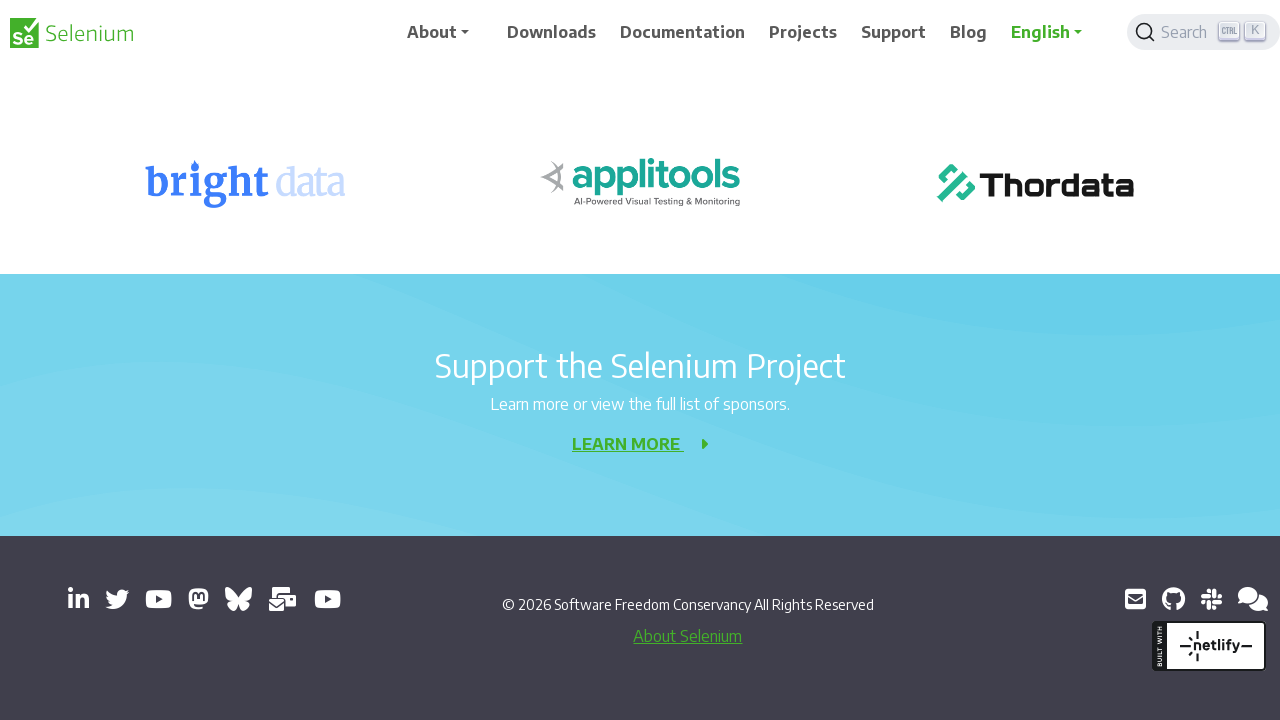

Waited 500ms between scrolls
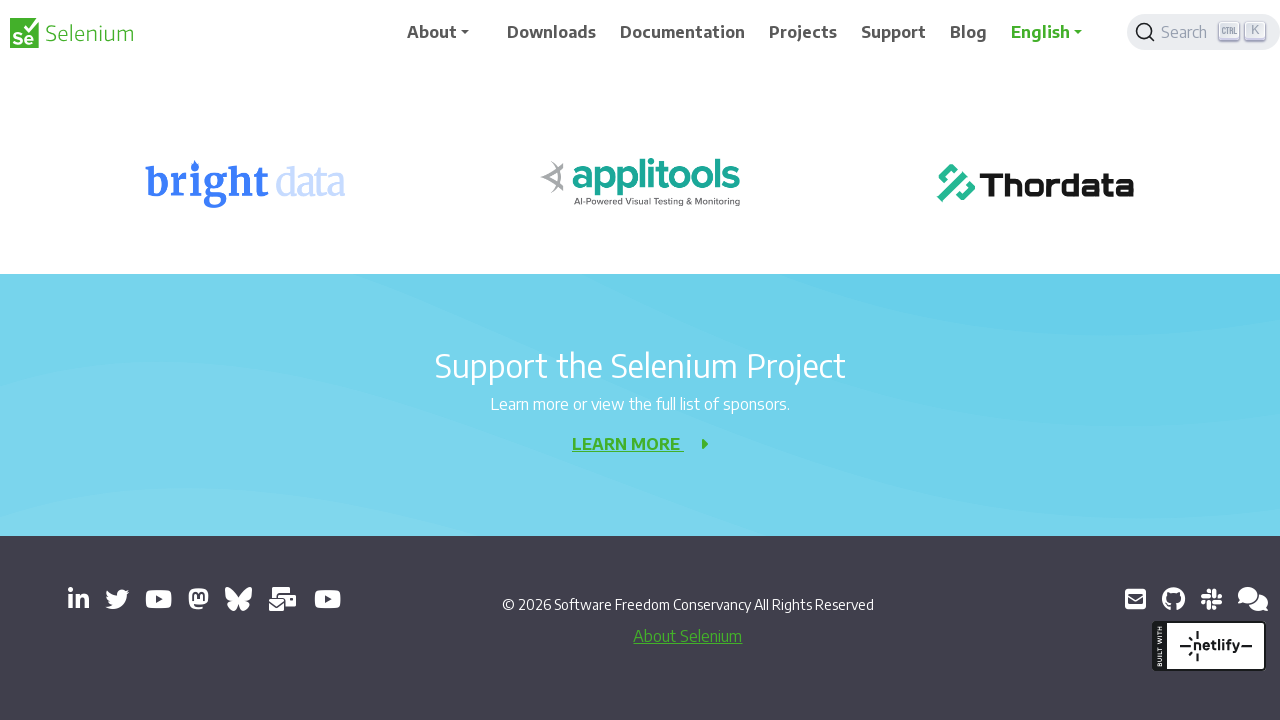

Scrolled down 1000px (iteration 7/9)
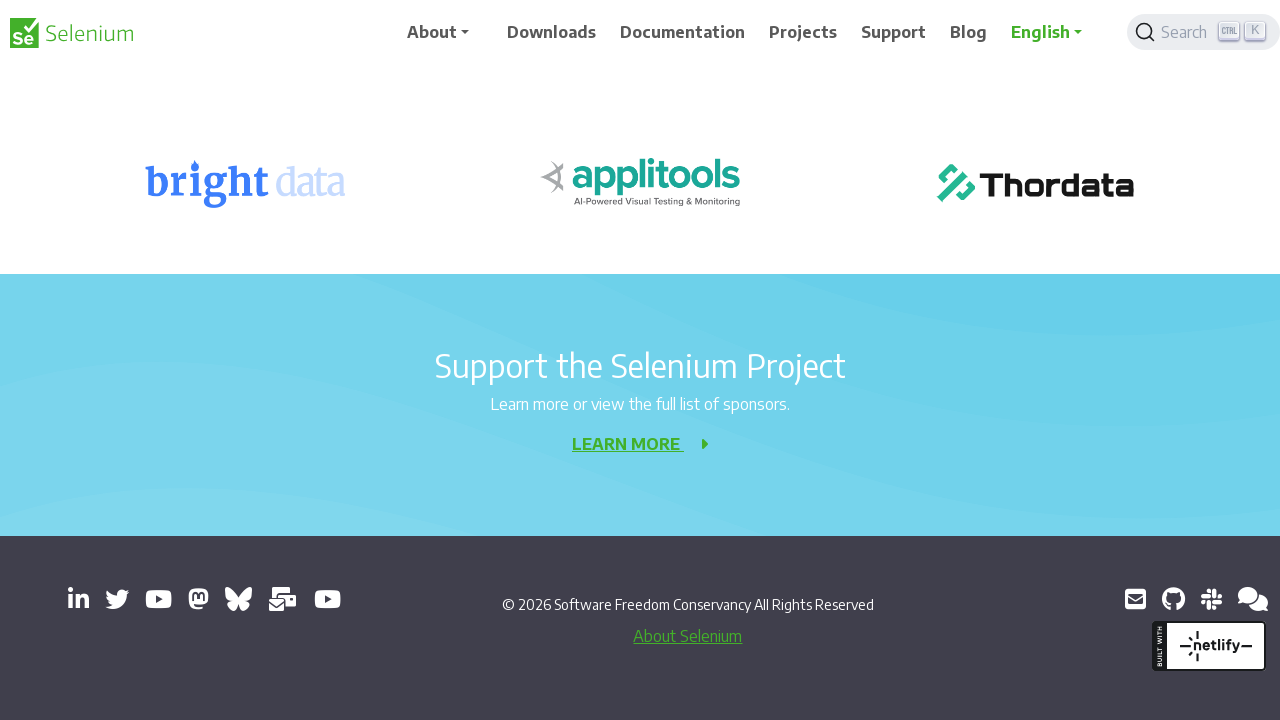

Waited 500ms between scrolls
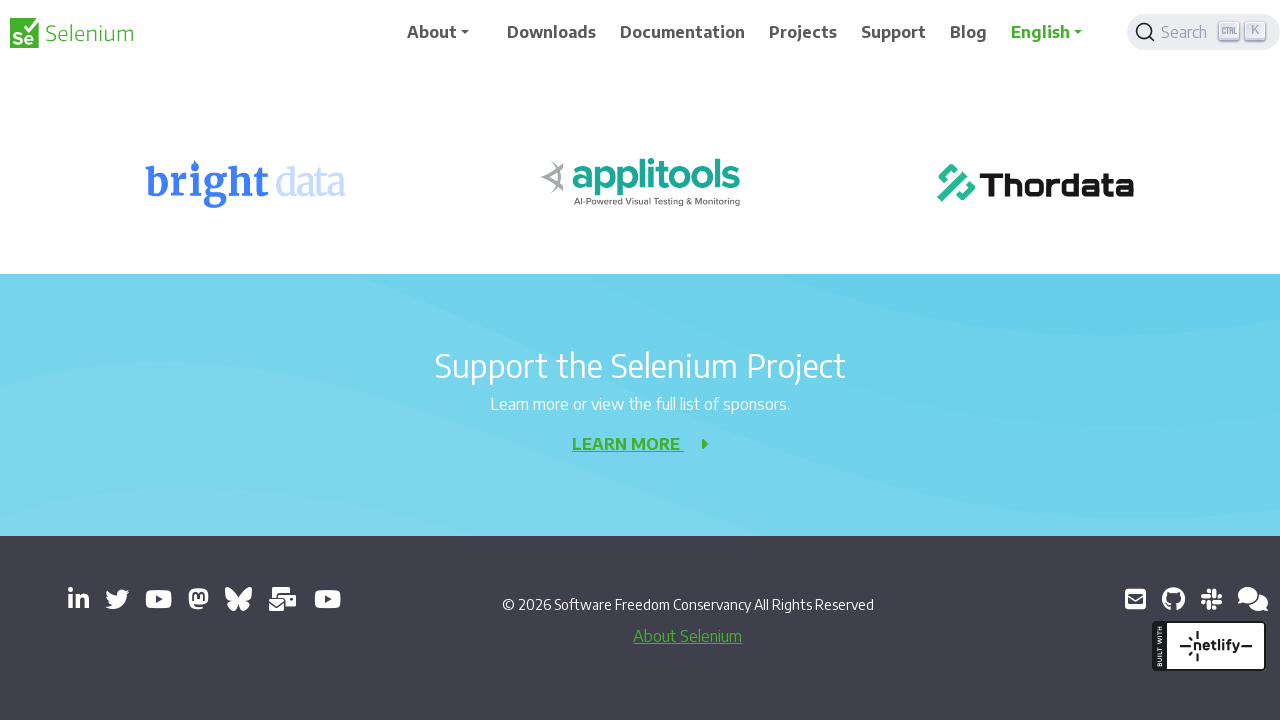

Scrolled down 1000px (iteration 8/9)
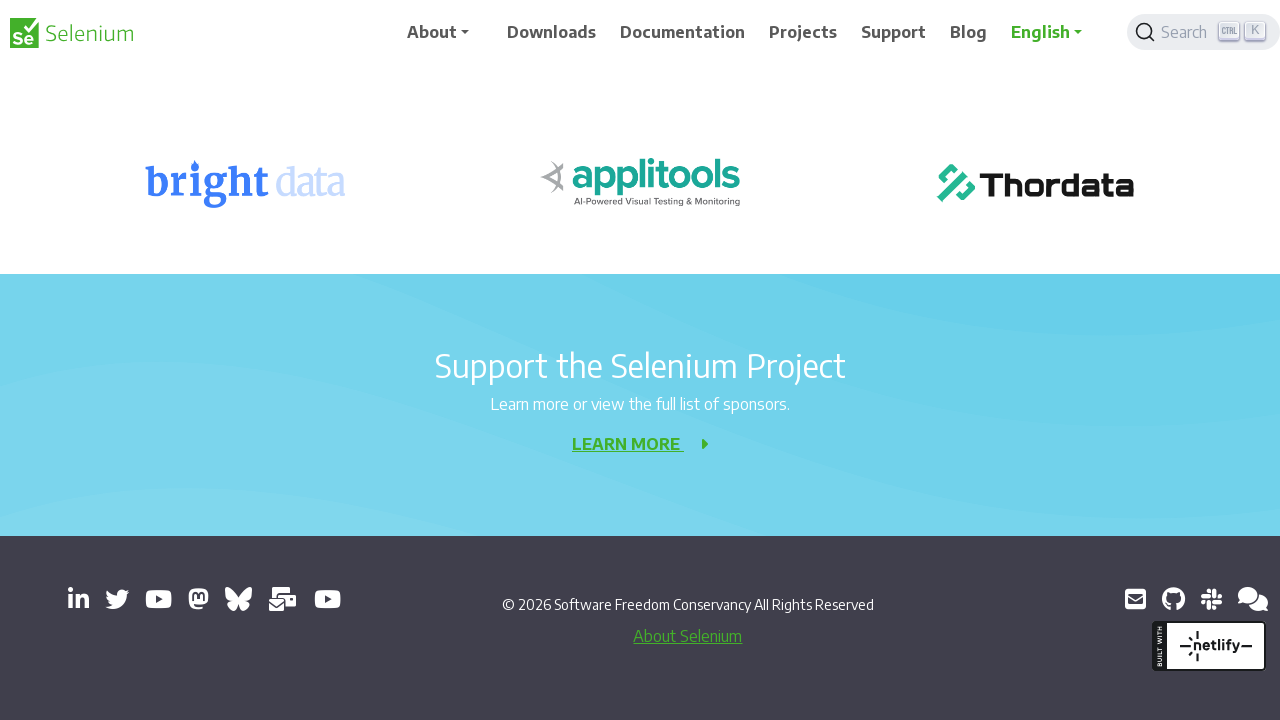

Waited 500ms between scrolls
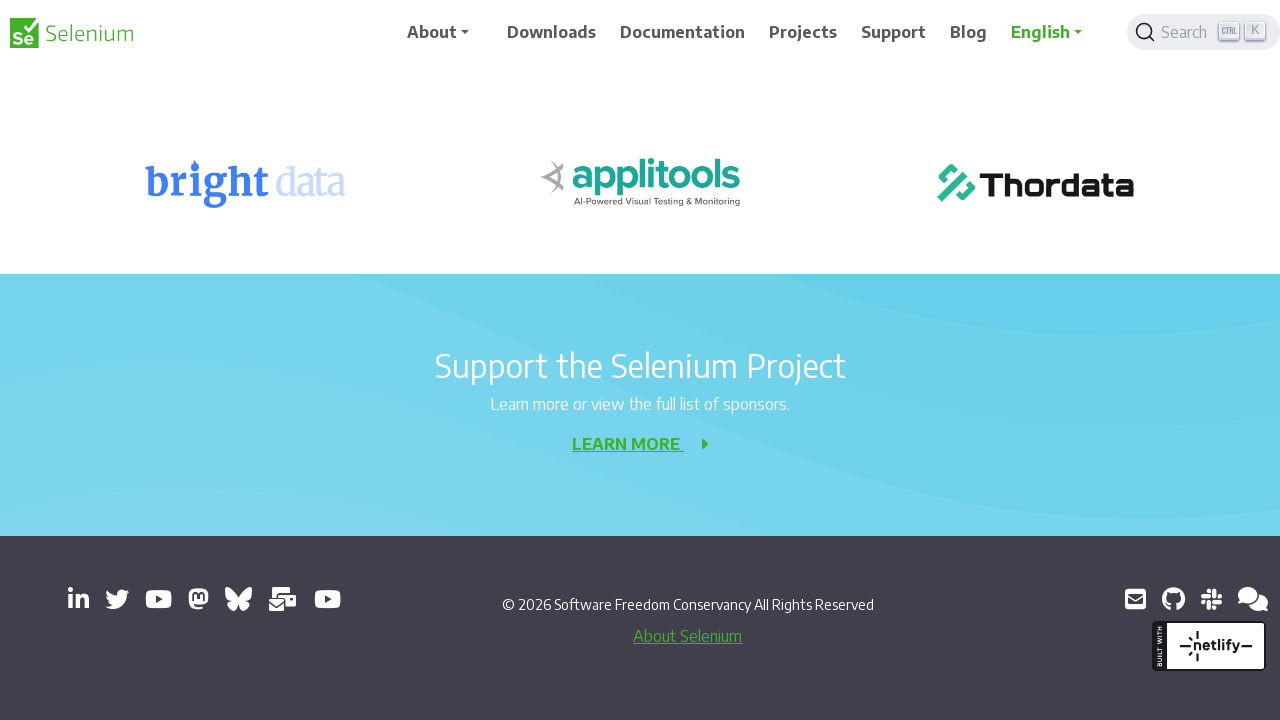

Scrolled down 1000px (iteration 9/9)
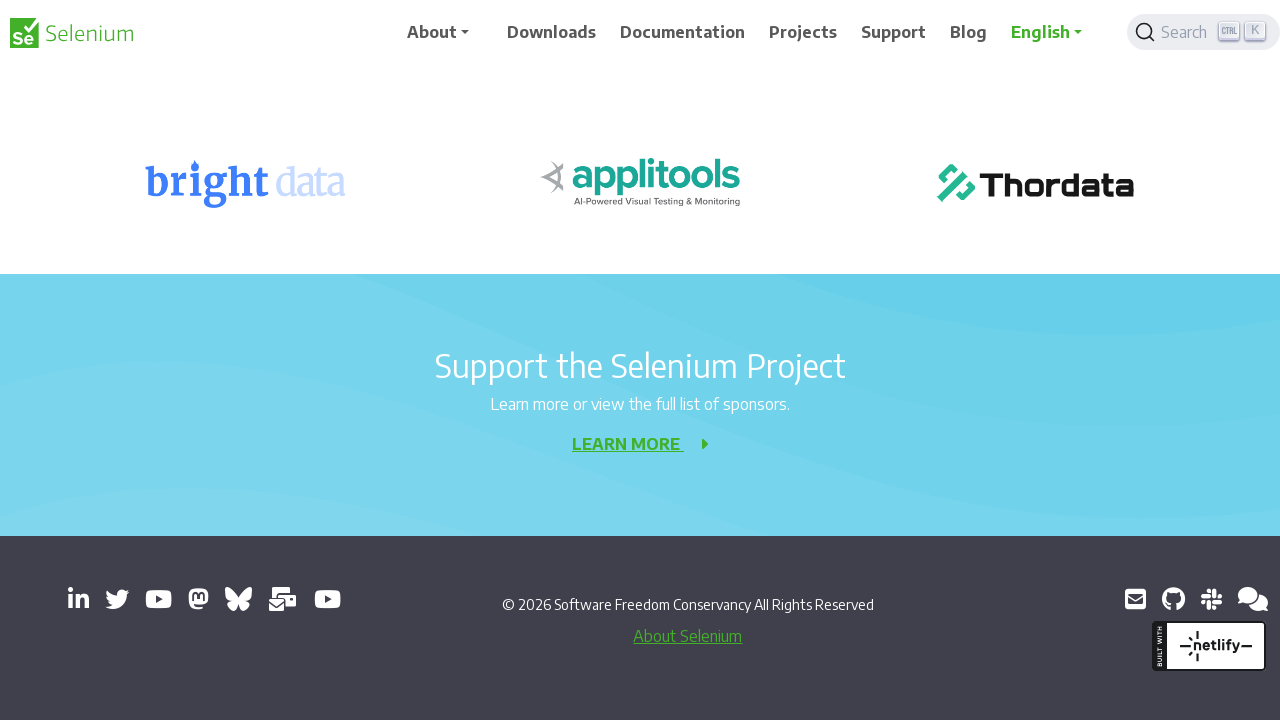

Waited 500ms between scrolls
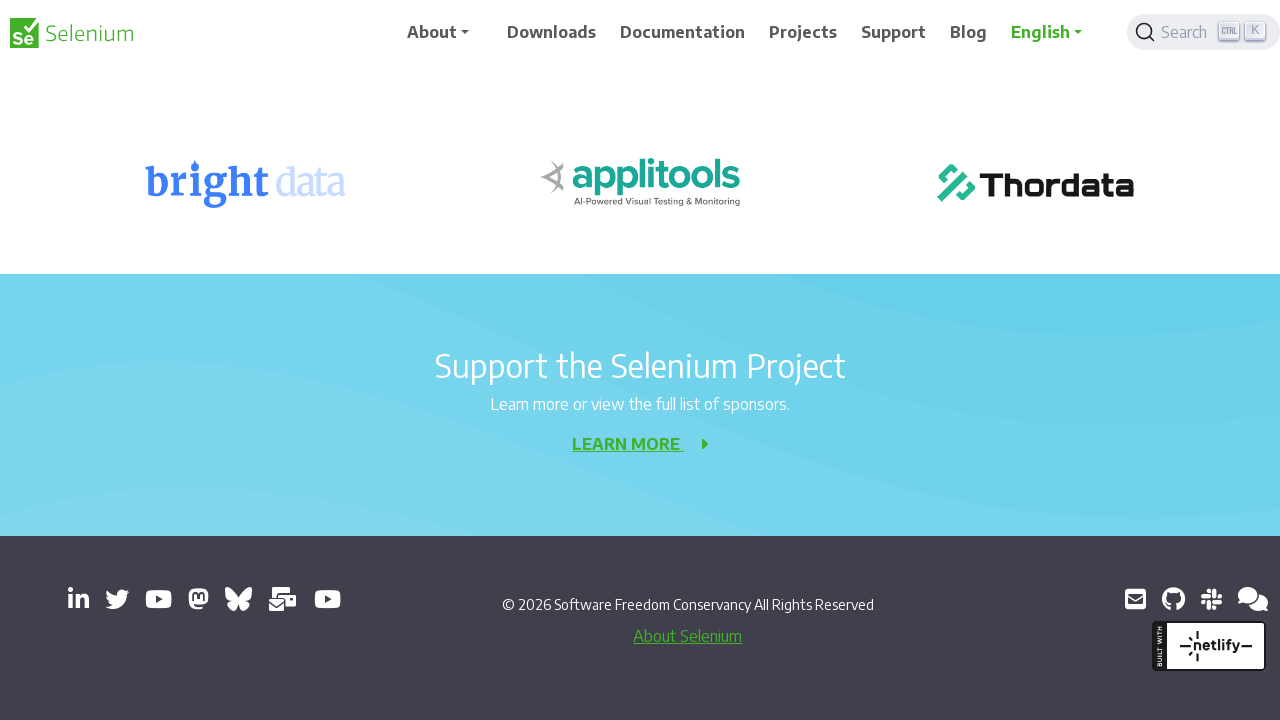

Scrolled up 1000px (iteration 1/9)
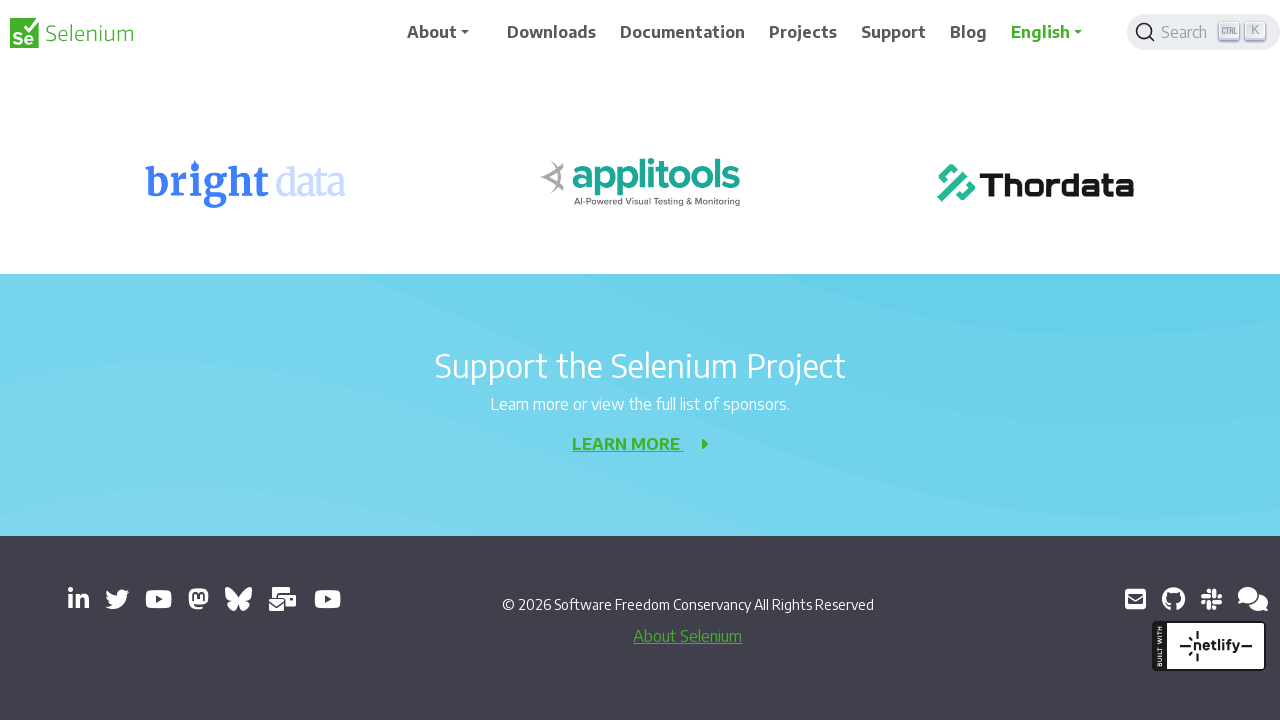

Waited 500ms between scrolls
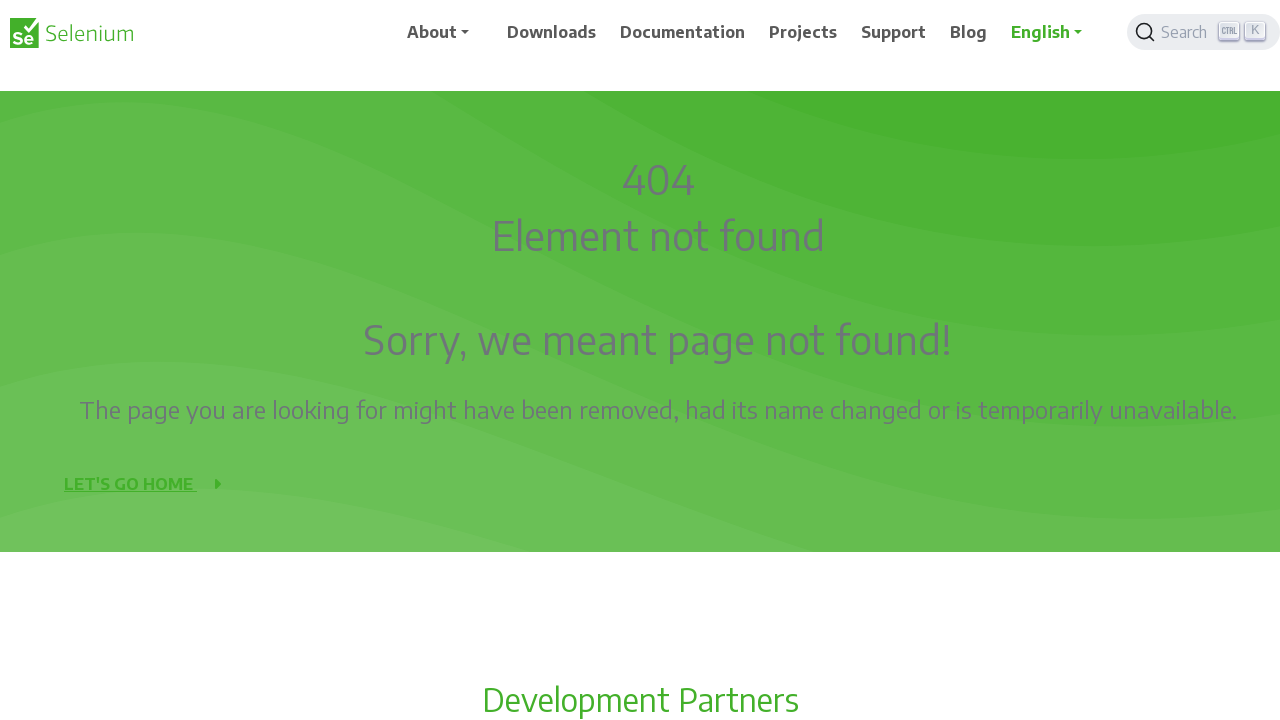

Scrolled up 1000px (iteration 2/9)
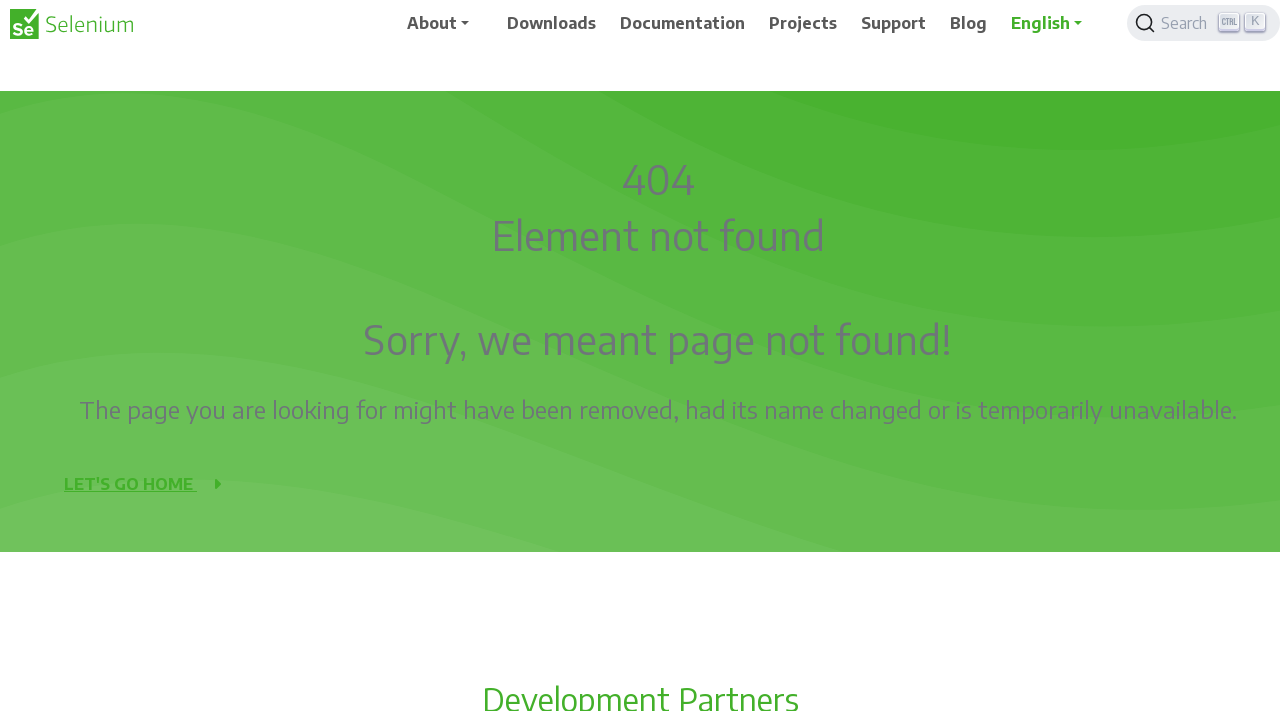

Waited 500ms between scrolls
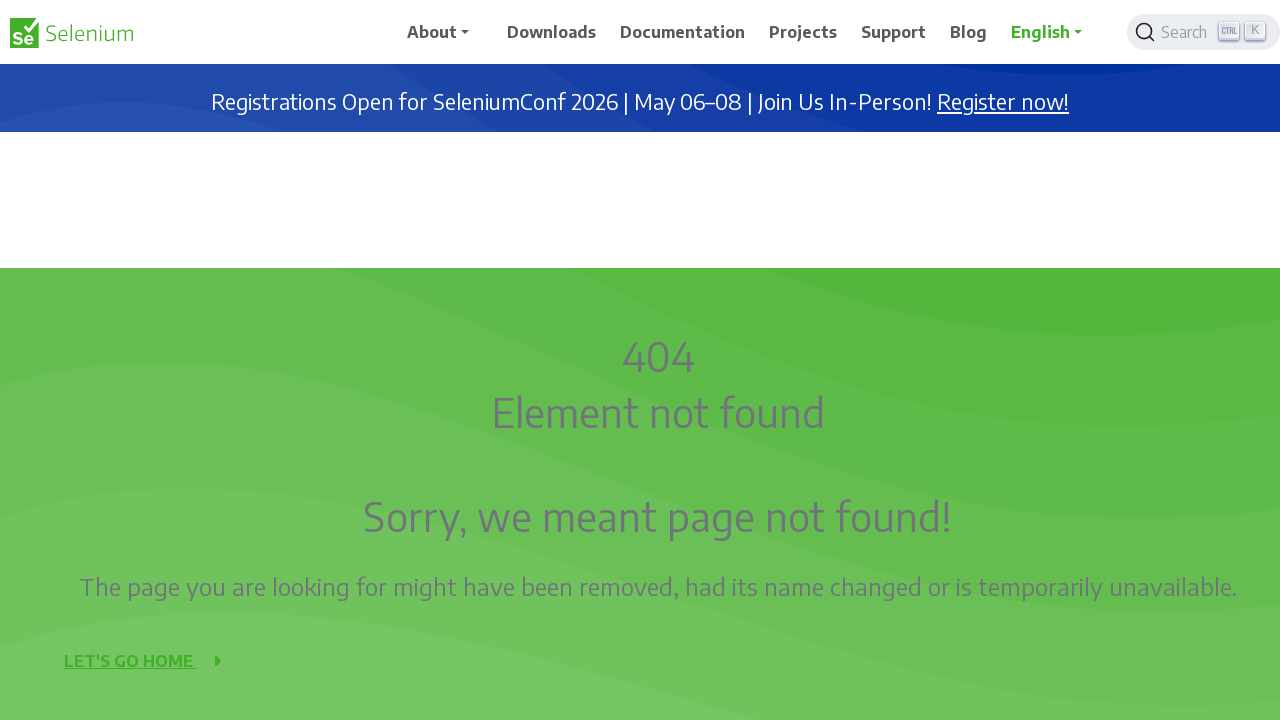

Scrolled up 1000px (iteration 3/9)
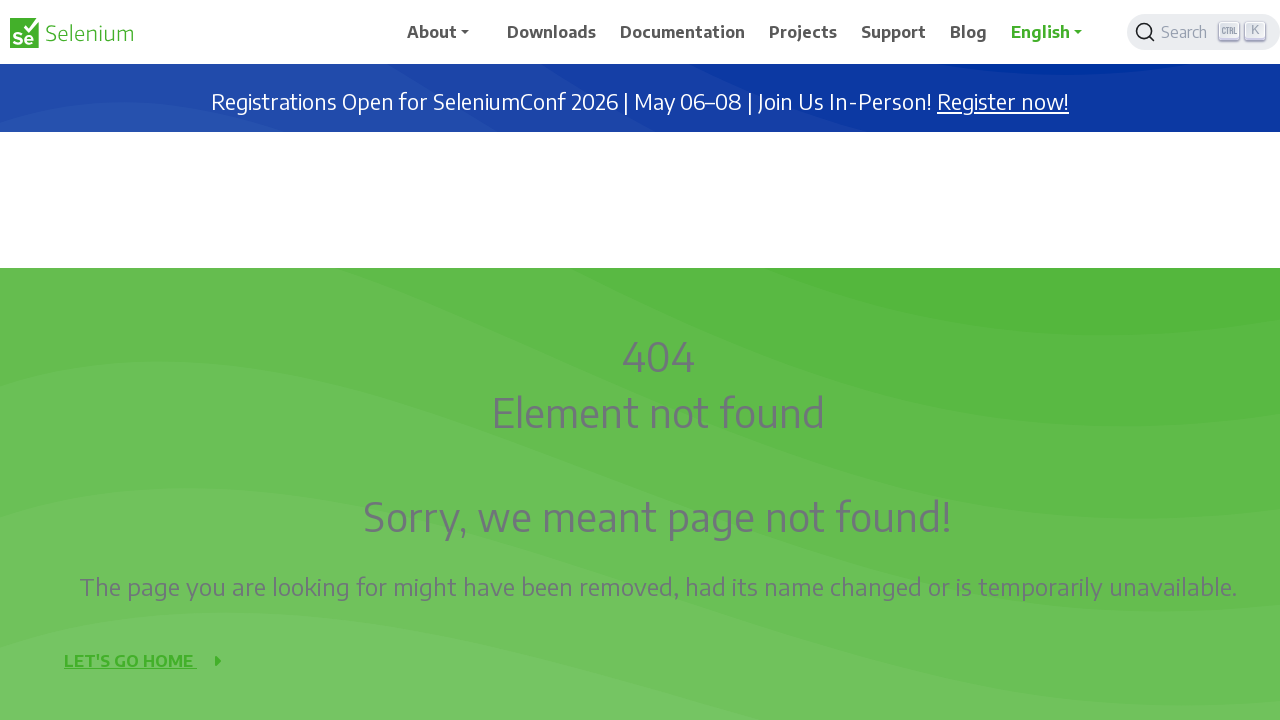

Waited 500ms between scrolls
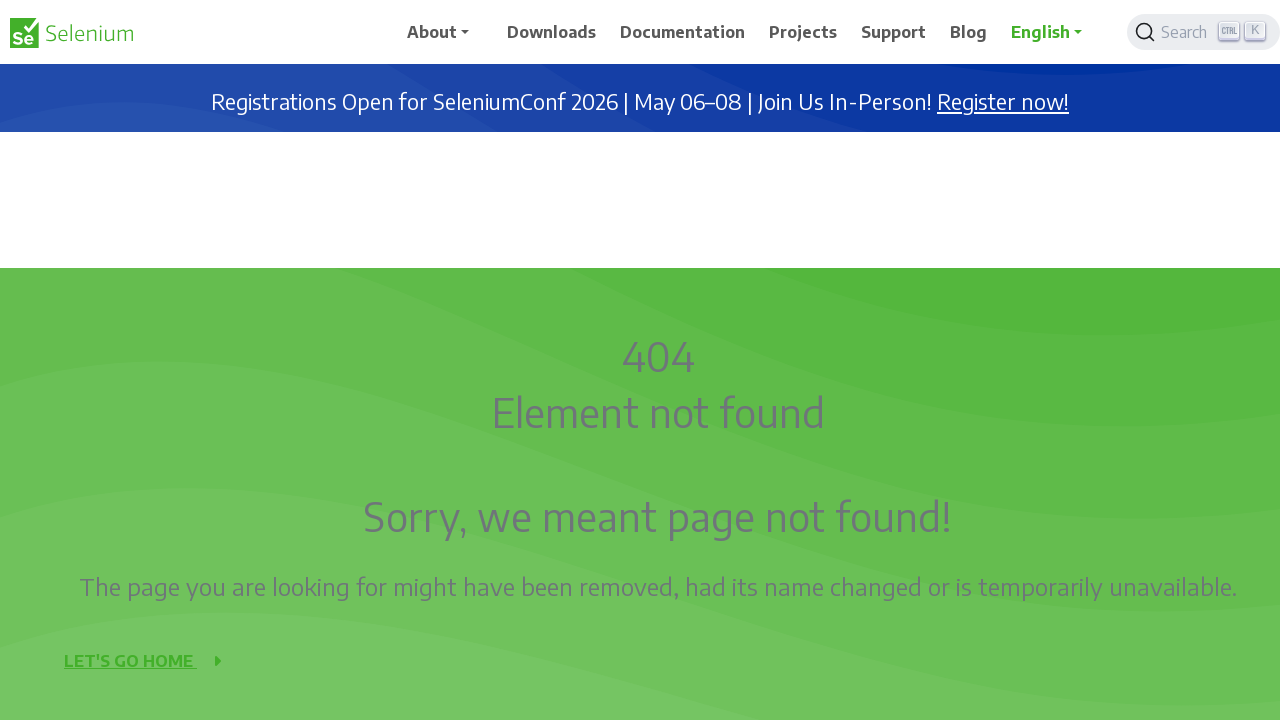

Scrolled up 1000px (iteration 4/9)
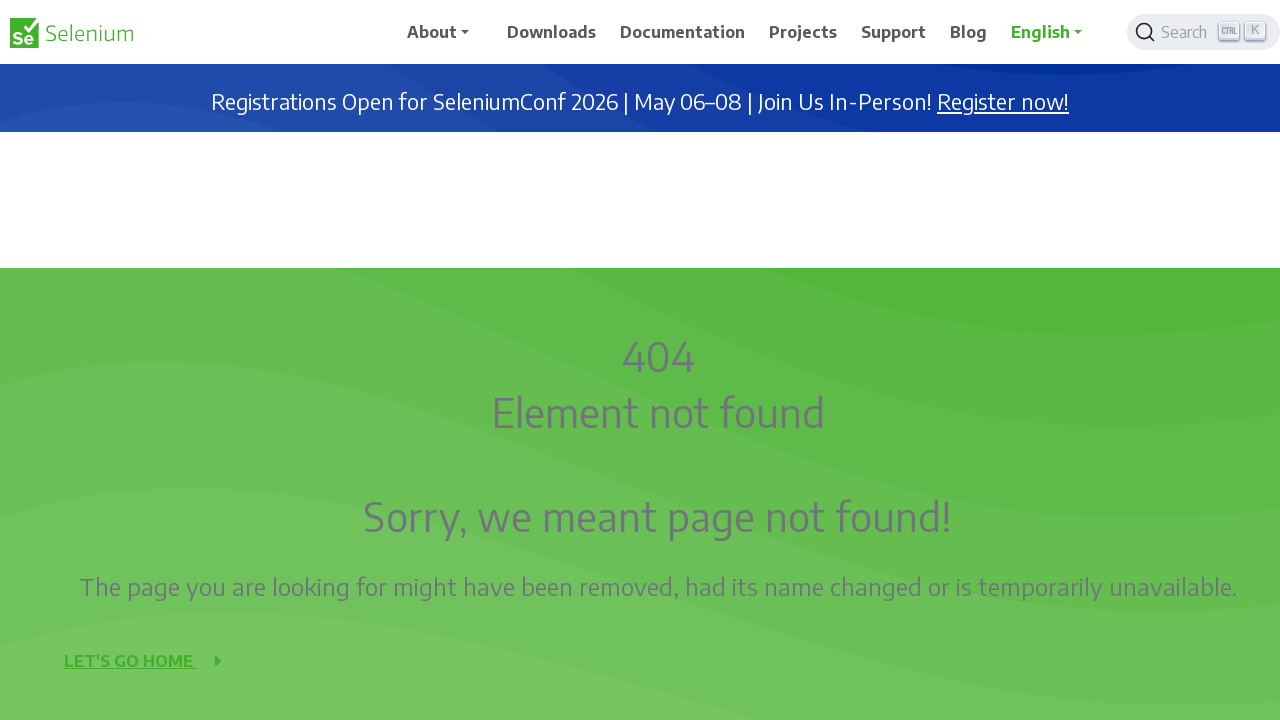

Waited 500ms between scrolls
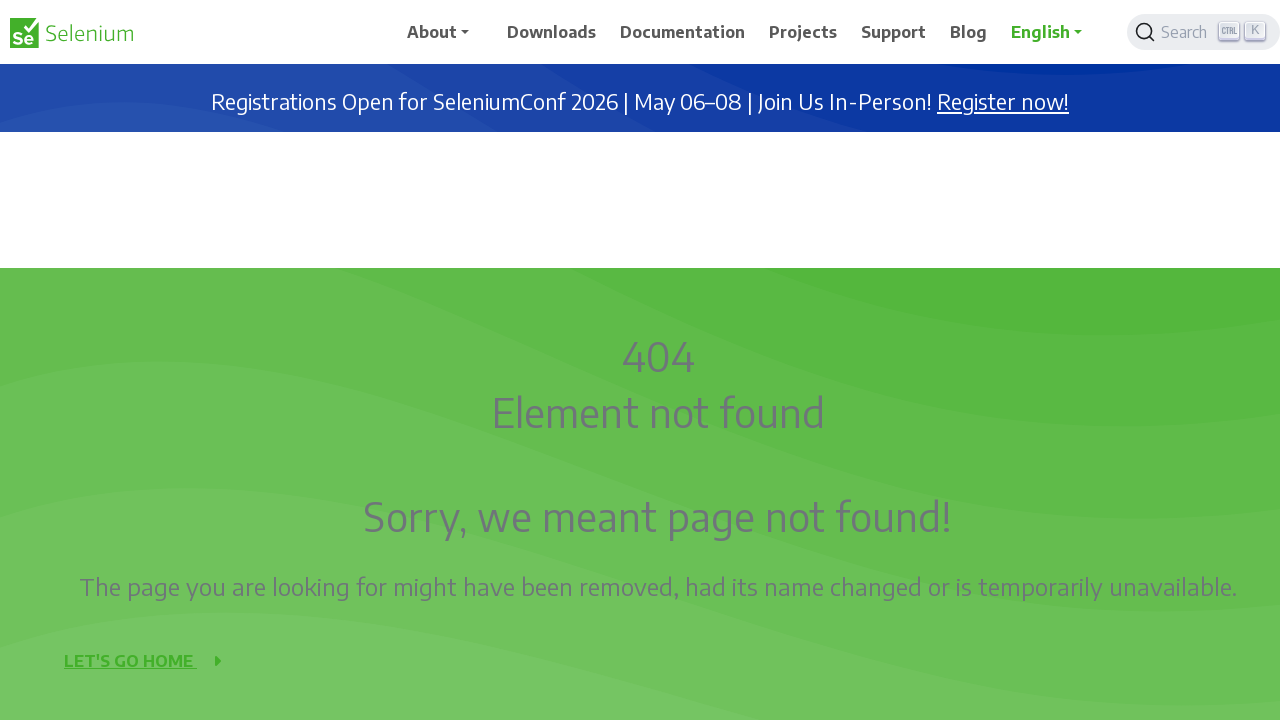

Scrolled up 1000px (iteration 5/9)
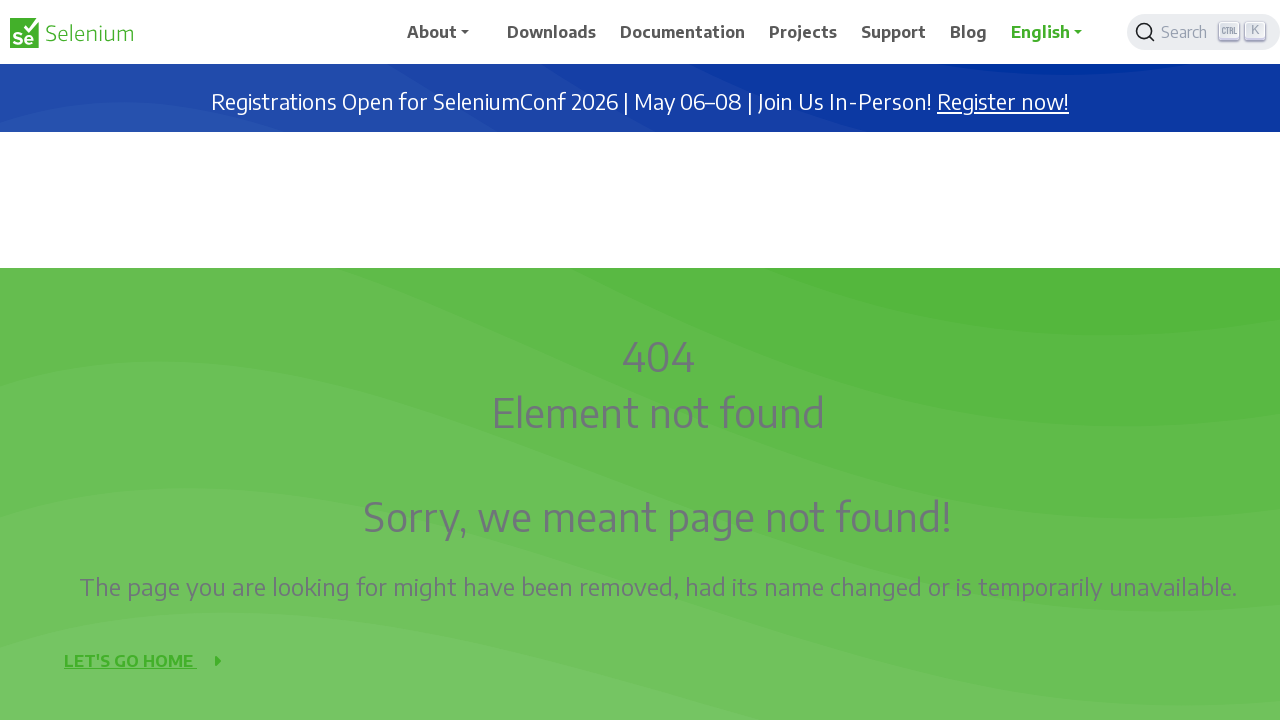

Waited 500ms between scrolls
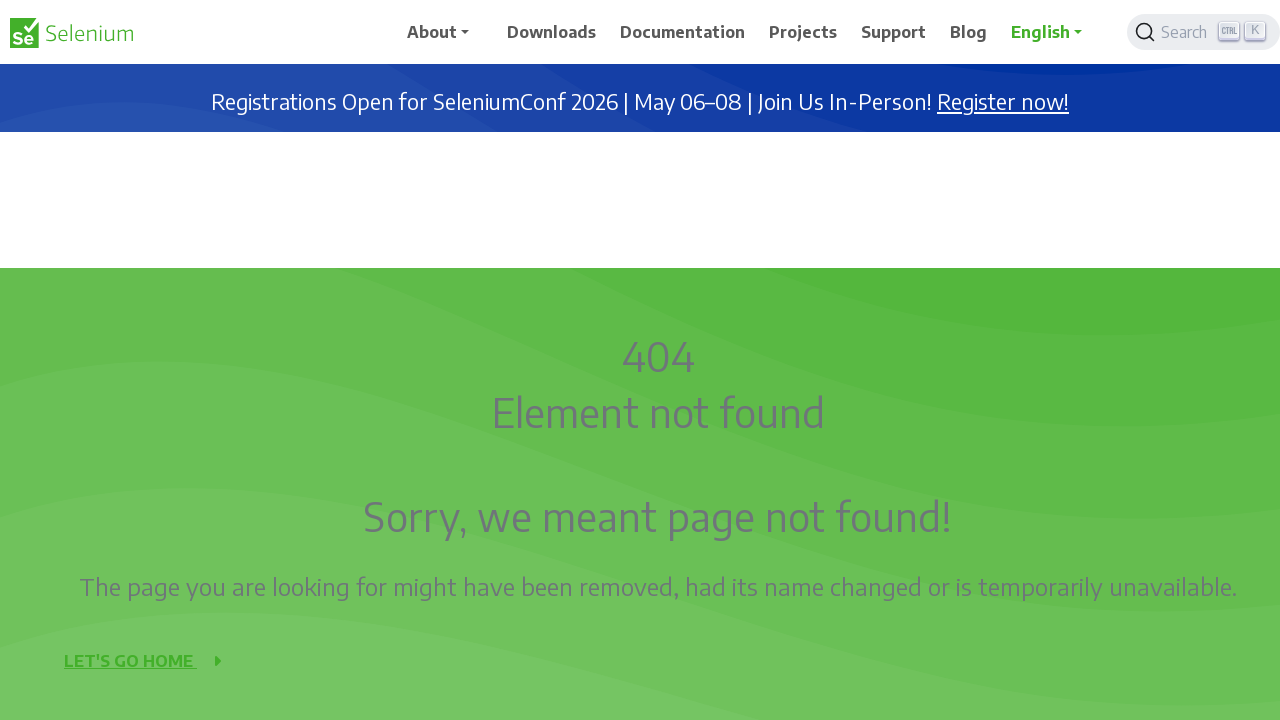

Scrolled up 1000px (iteration 6/9)
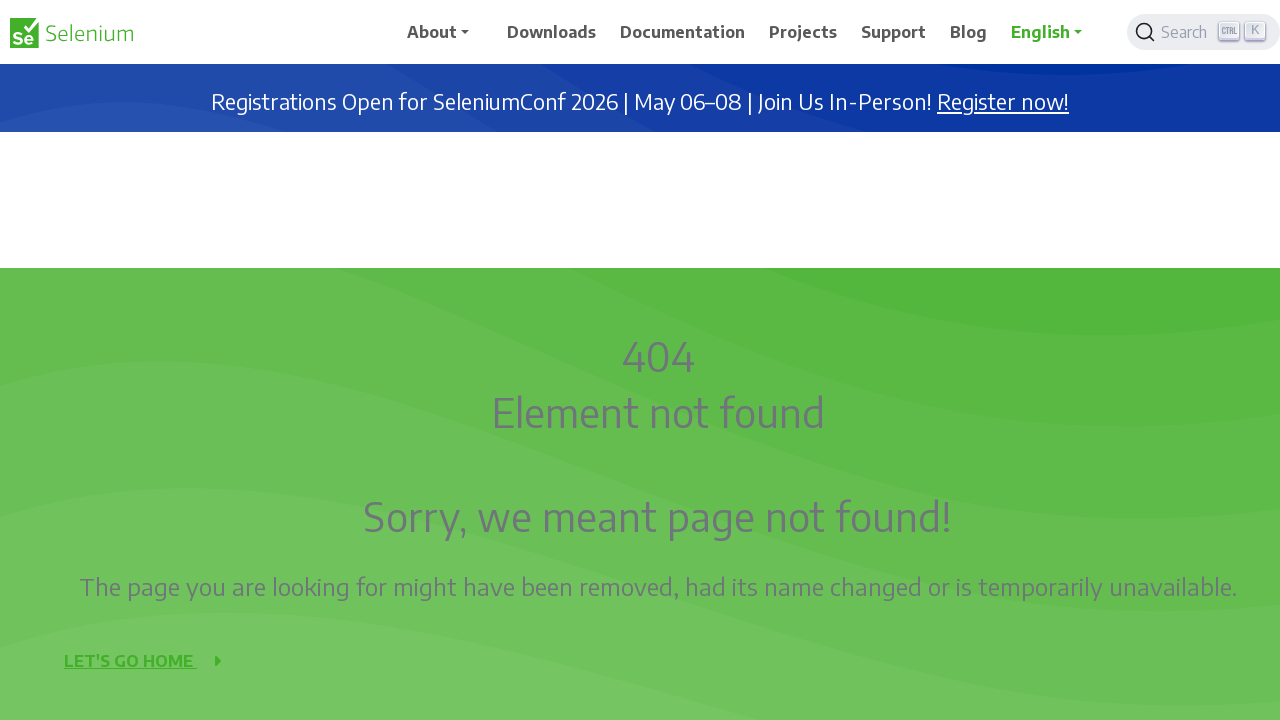

Waited 500ms between scrolls
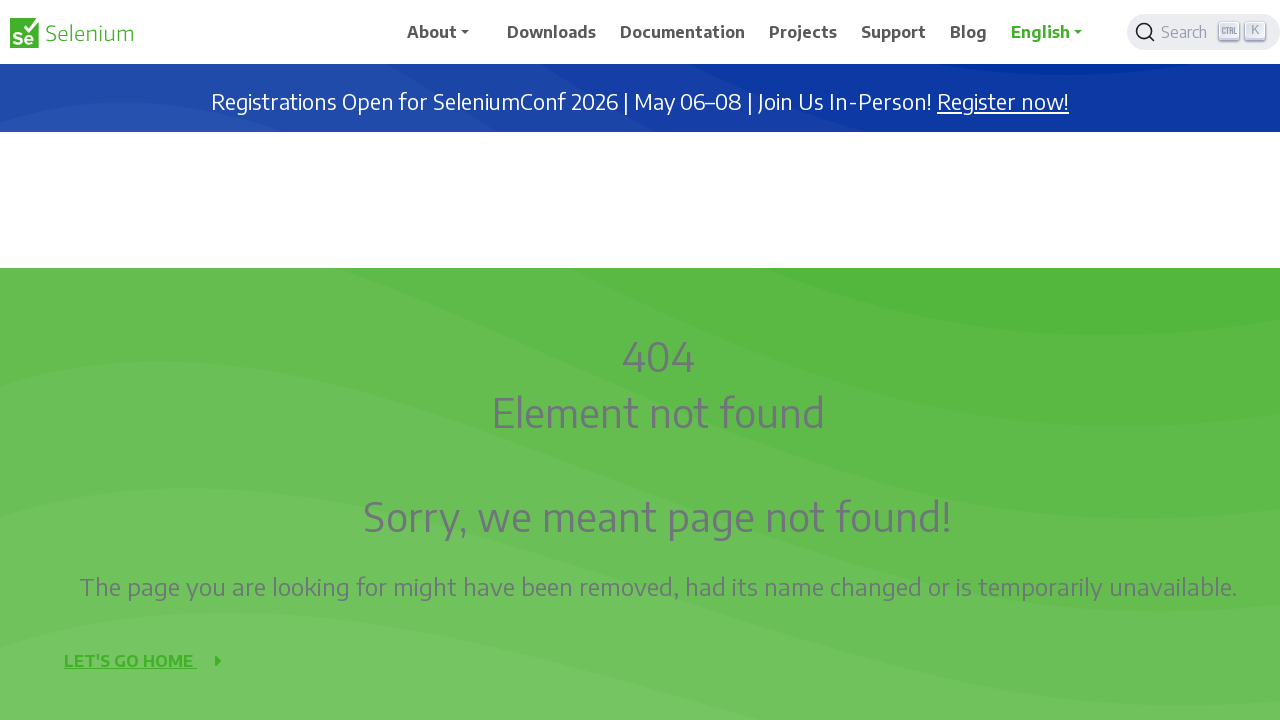

Scrolled up 1000px (iteration 7/9)
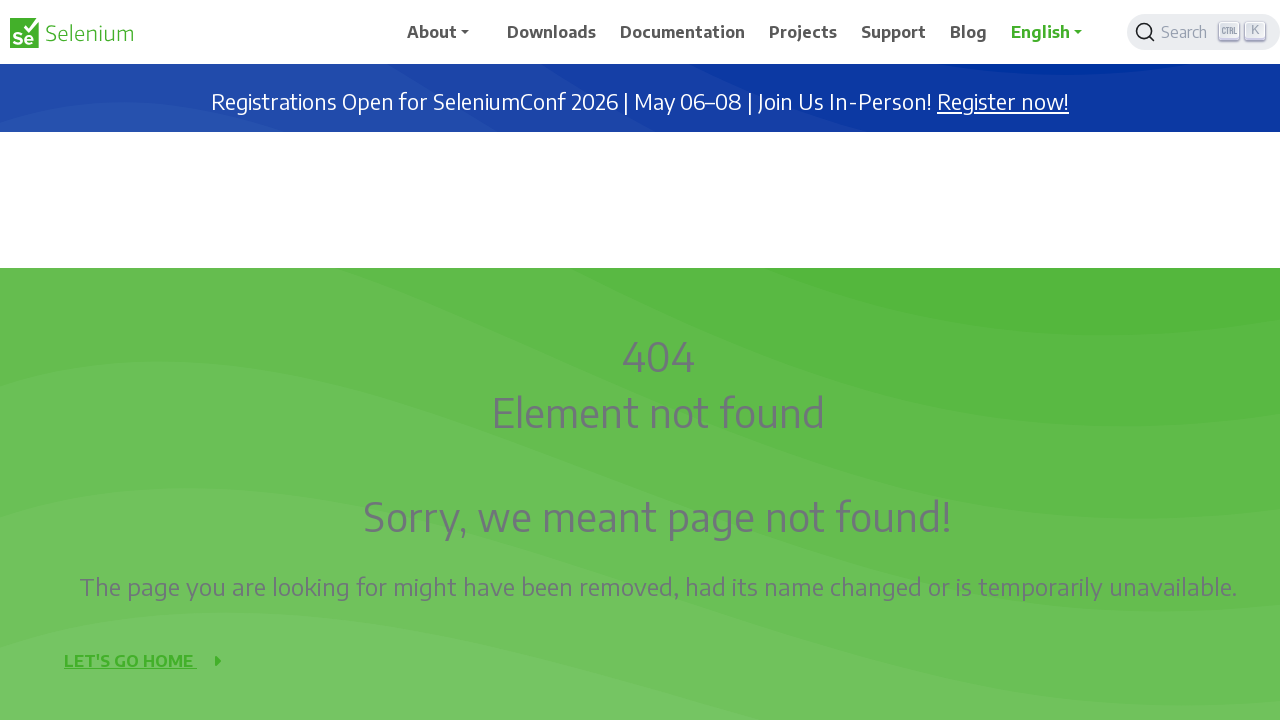

Waited 500ms between scrolls
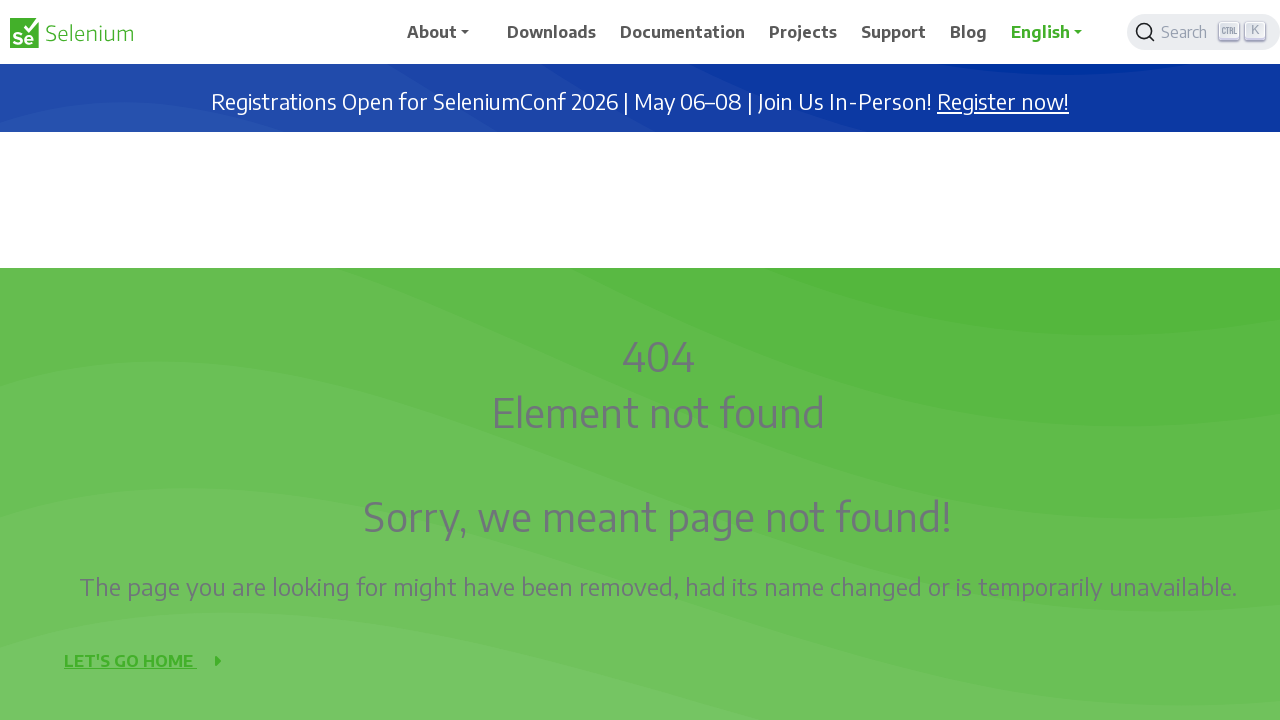

Scrolled up 1000px (iteration 8/9)
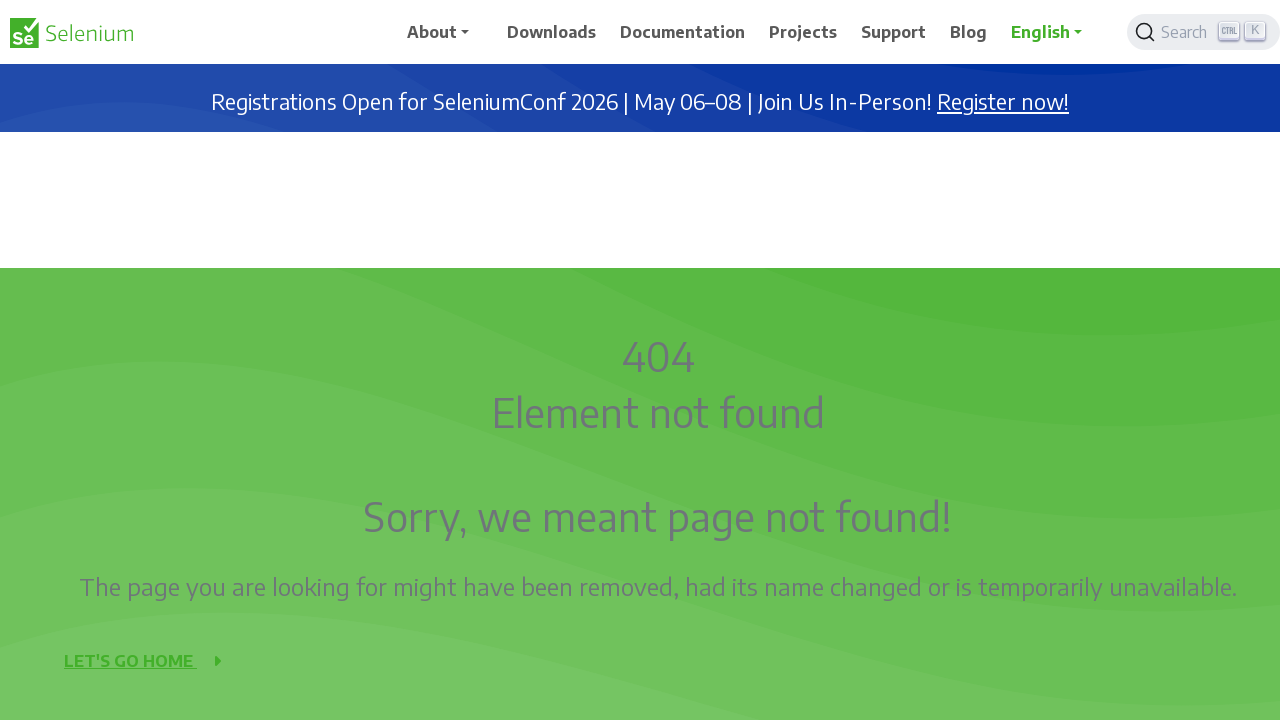

Waited 500ms between scrolls
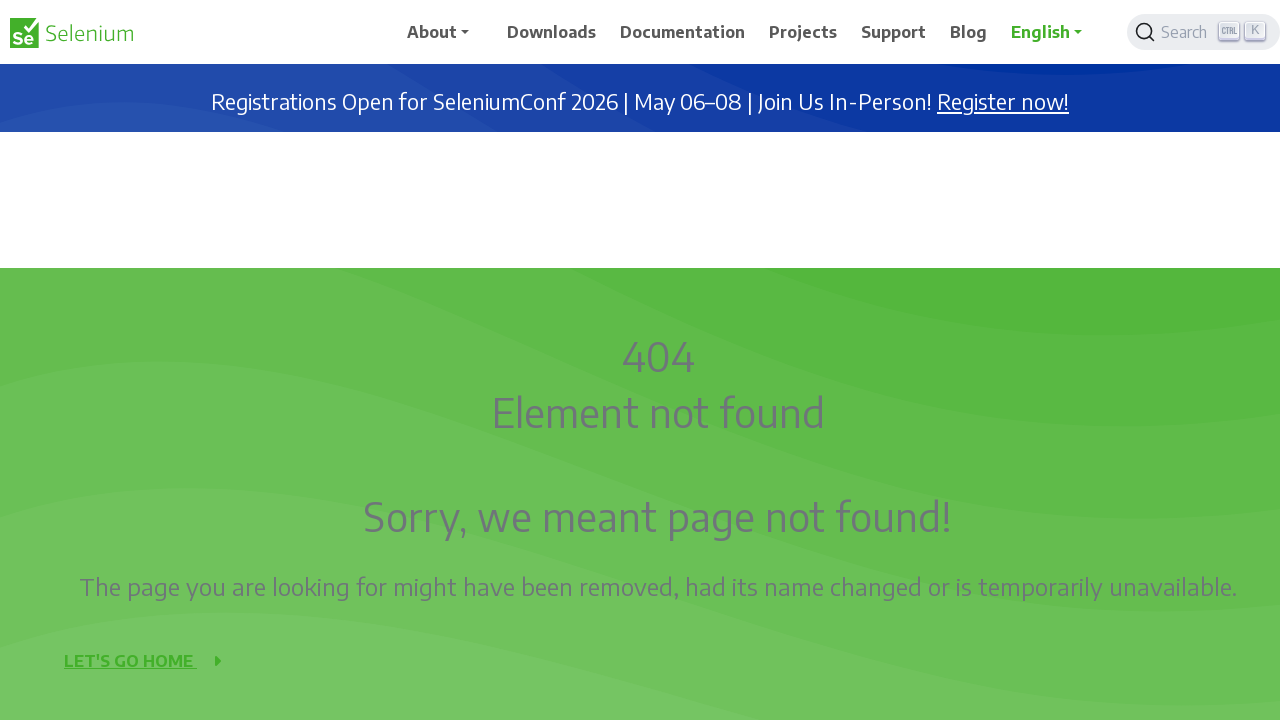

Scrolled up 1000px (iteration 9/9)
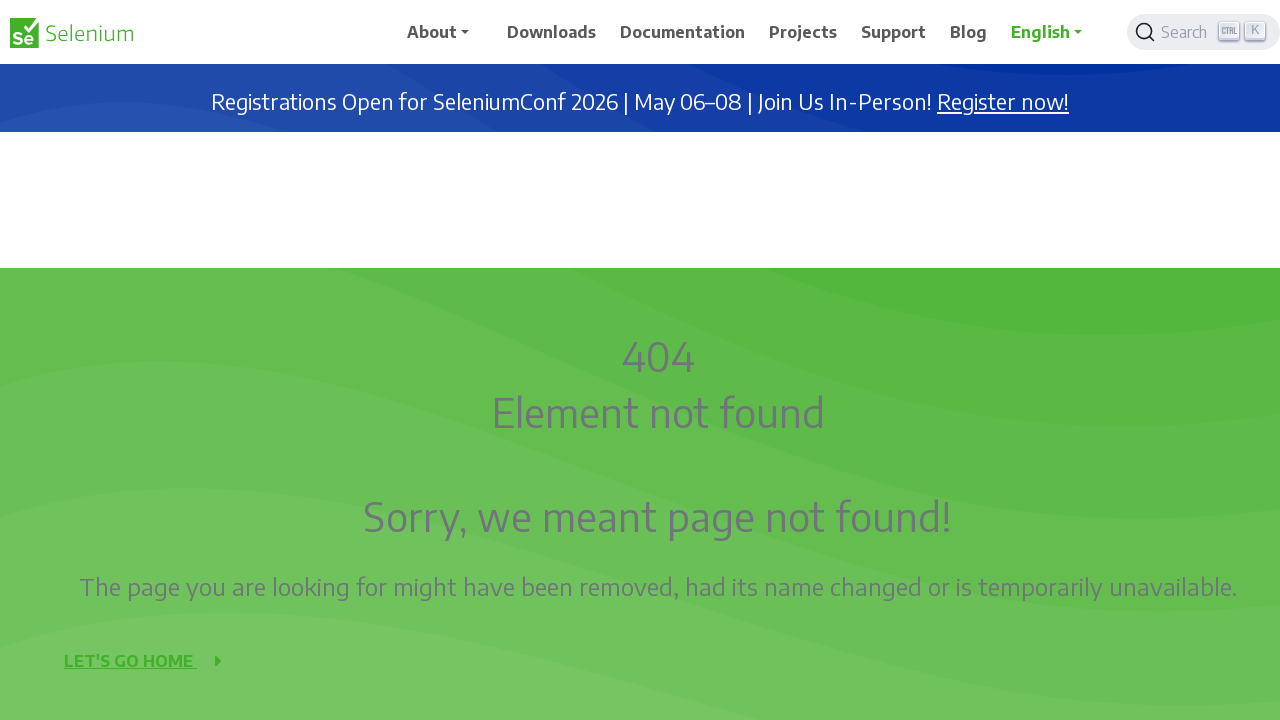

Waited 500ms between scrolls
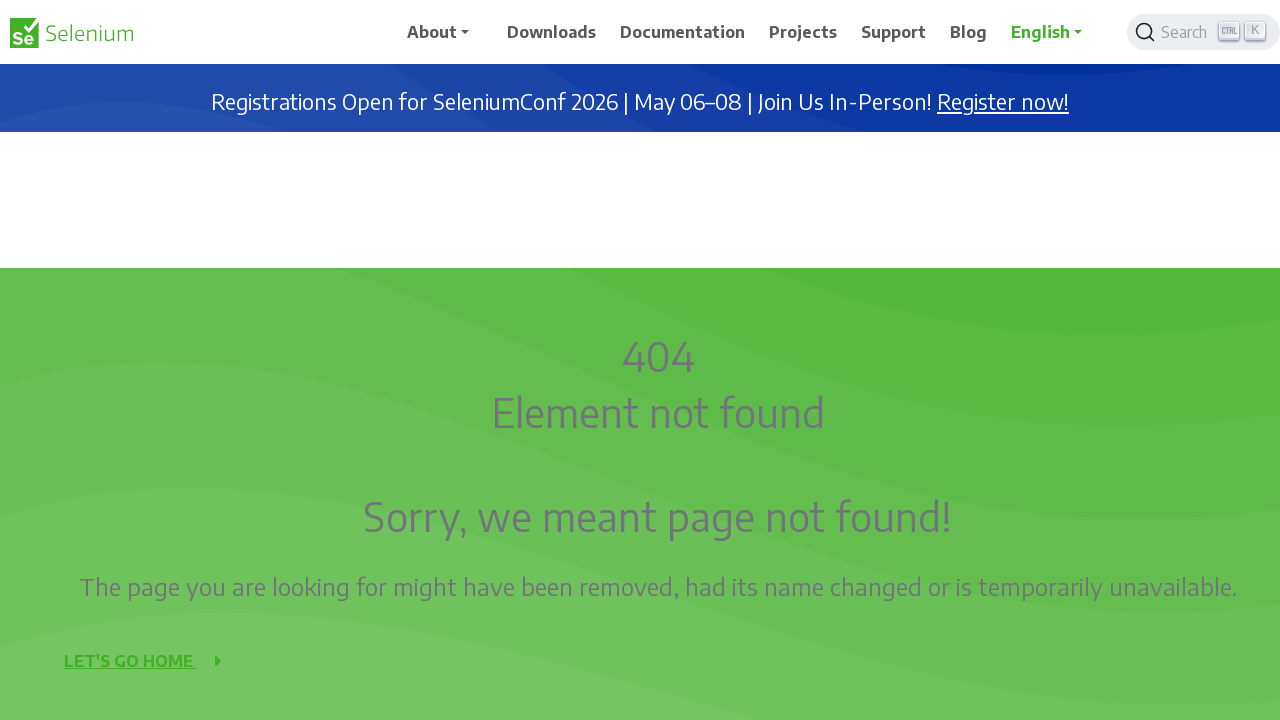

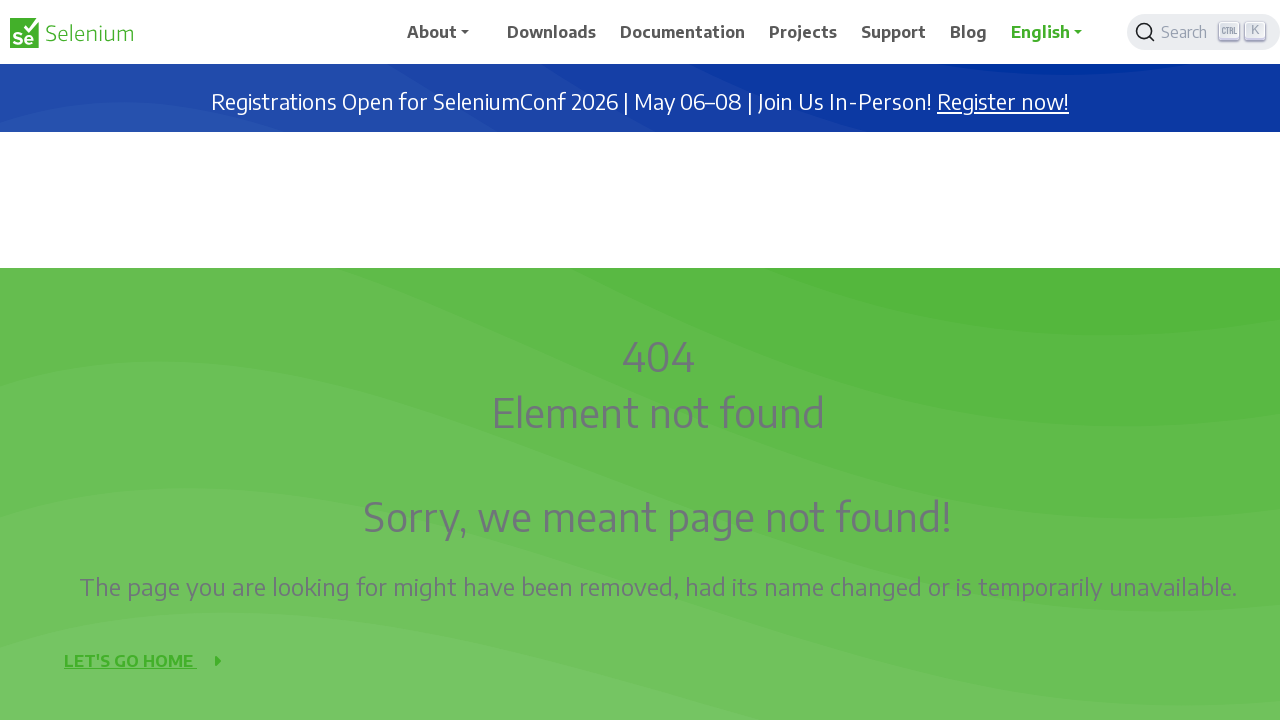